Navigates to a practice automation page and verifies that footer links are accessible by checking their HTTP status codes

Starting URL: https://rahulshettyacademy.com/AutomationPractice/

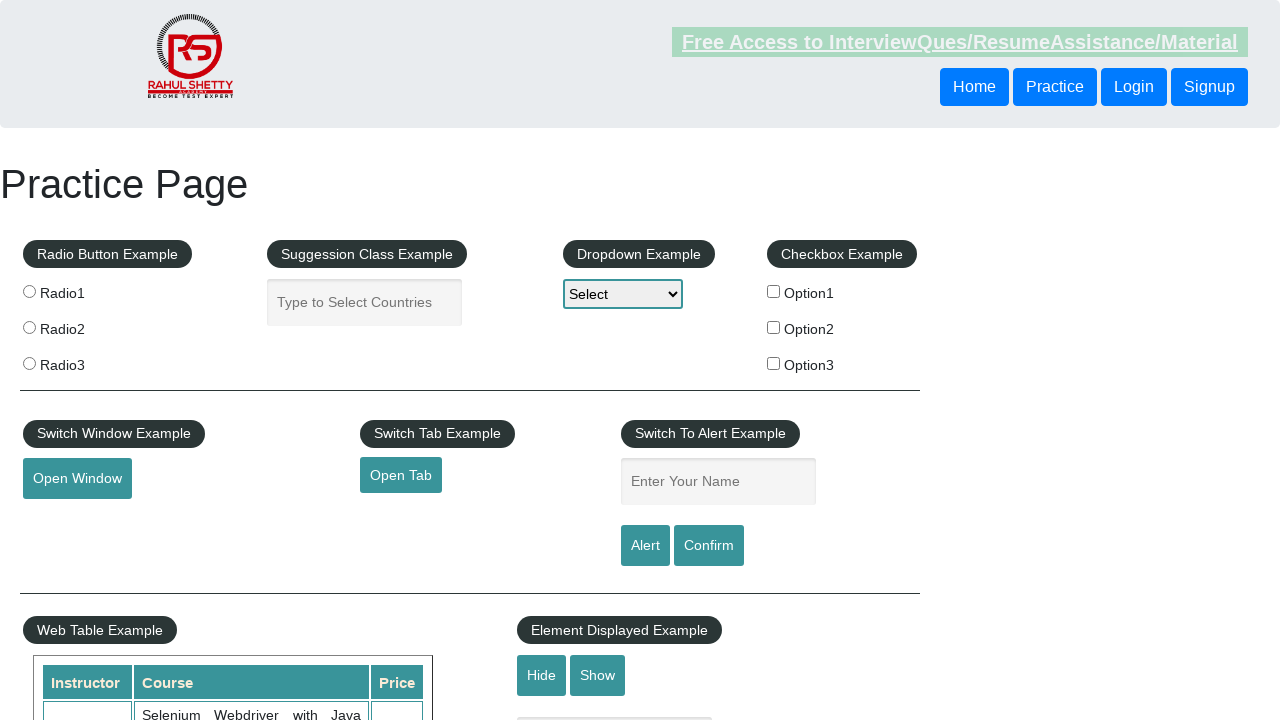

Waited for footer links to load
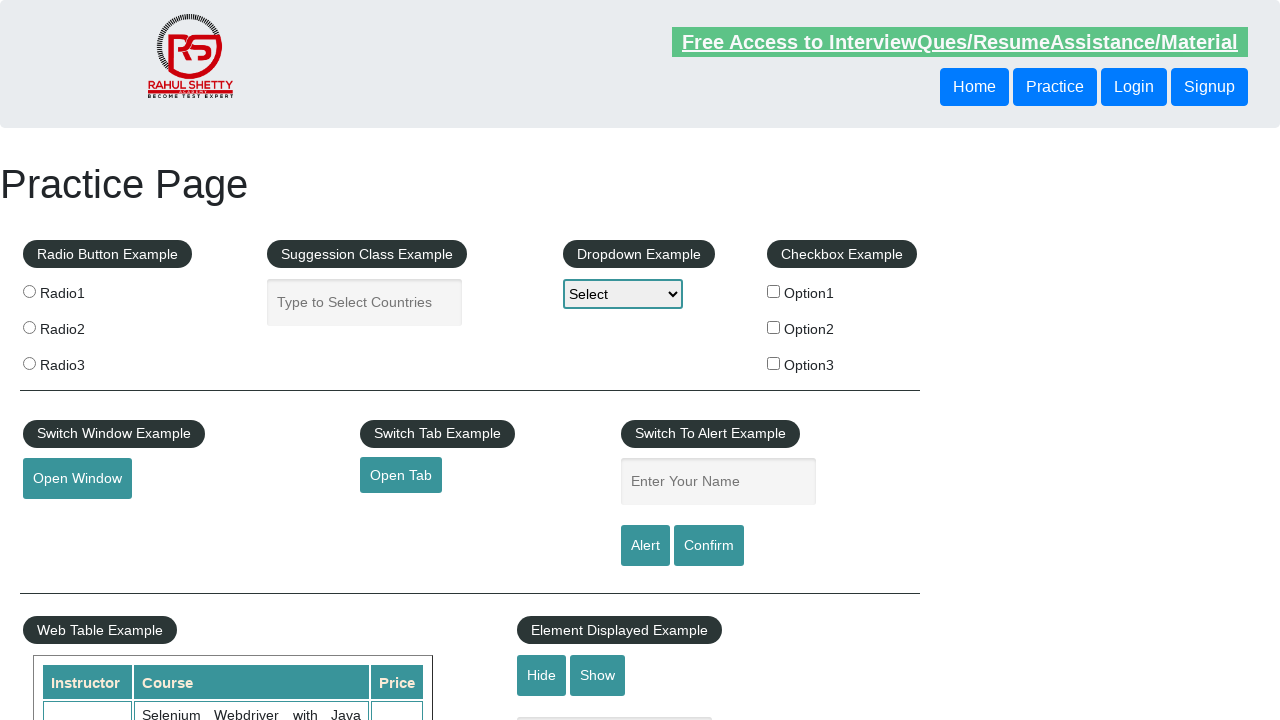

Retrieved all footer links from the page
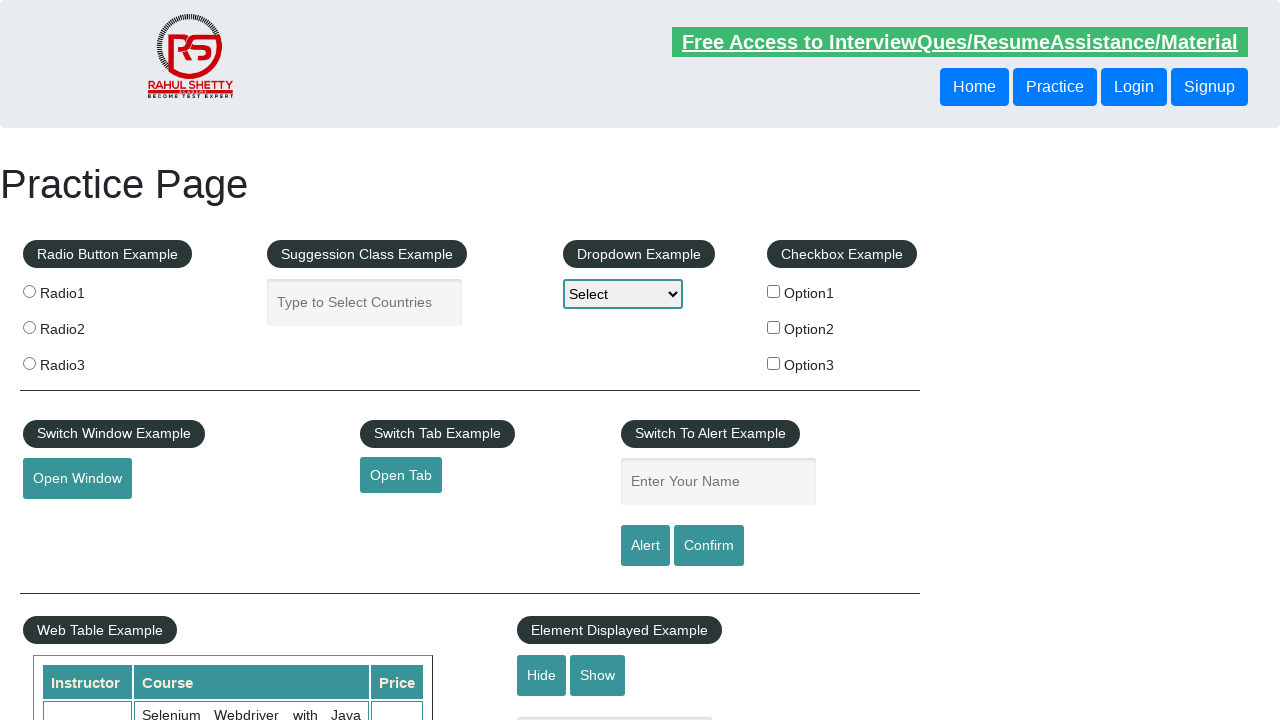

Scrolled footer link into view
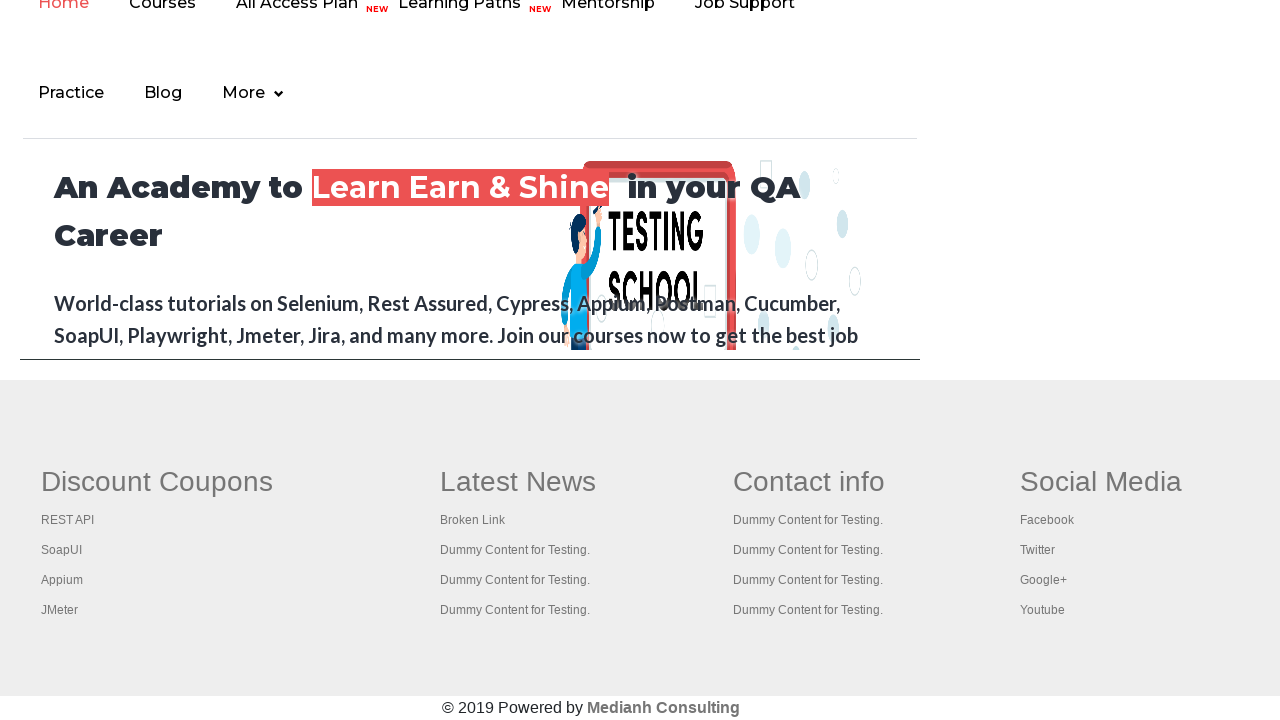

Verified footer link is visible
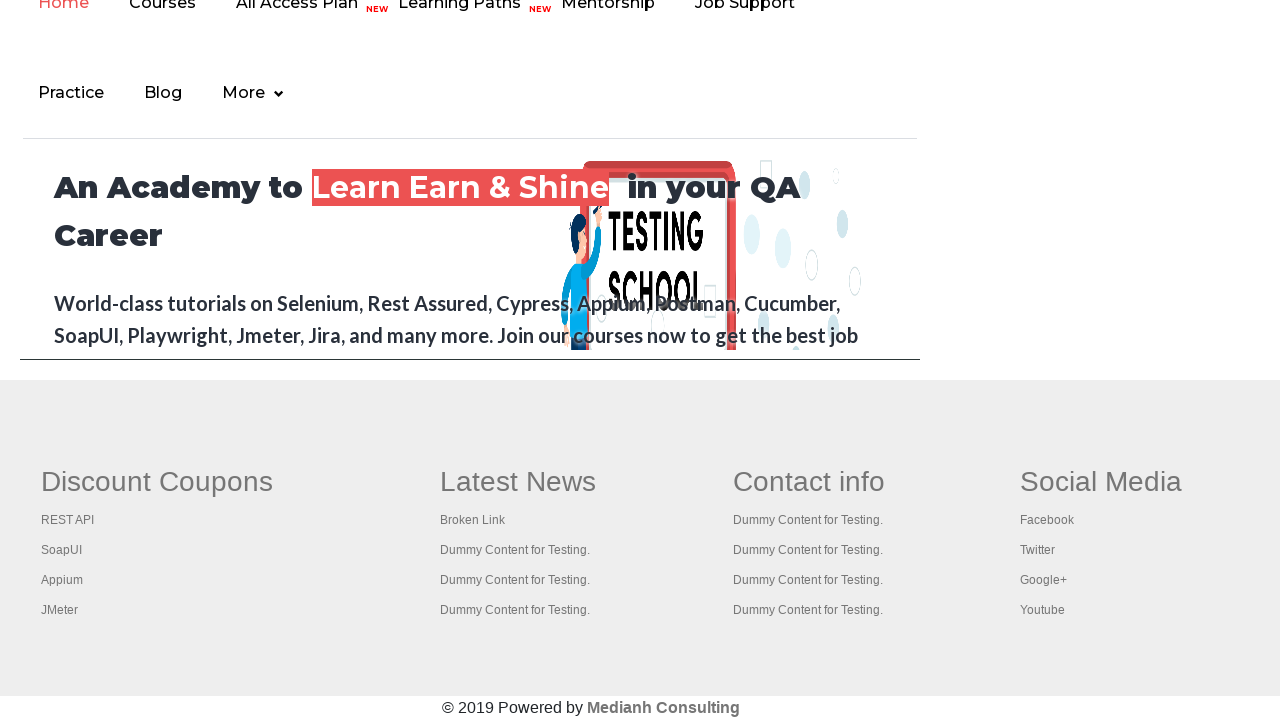

Scrolled footer link into view
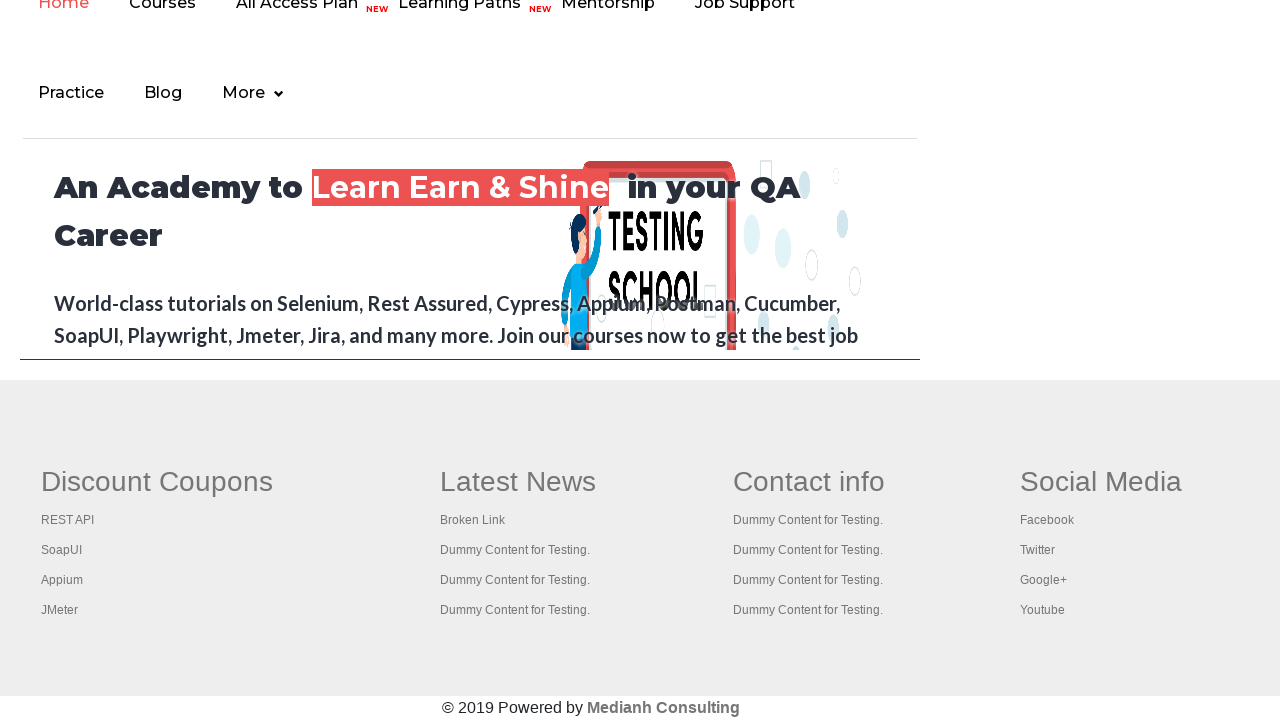

Verified footer link is visible
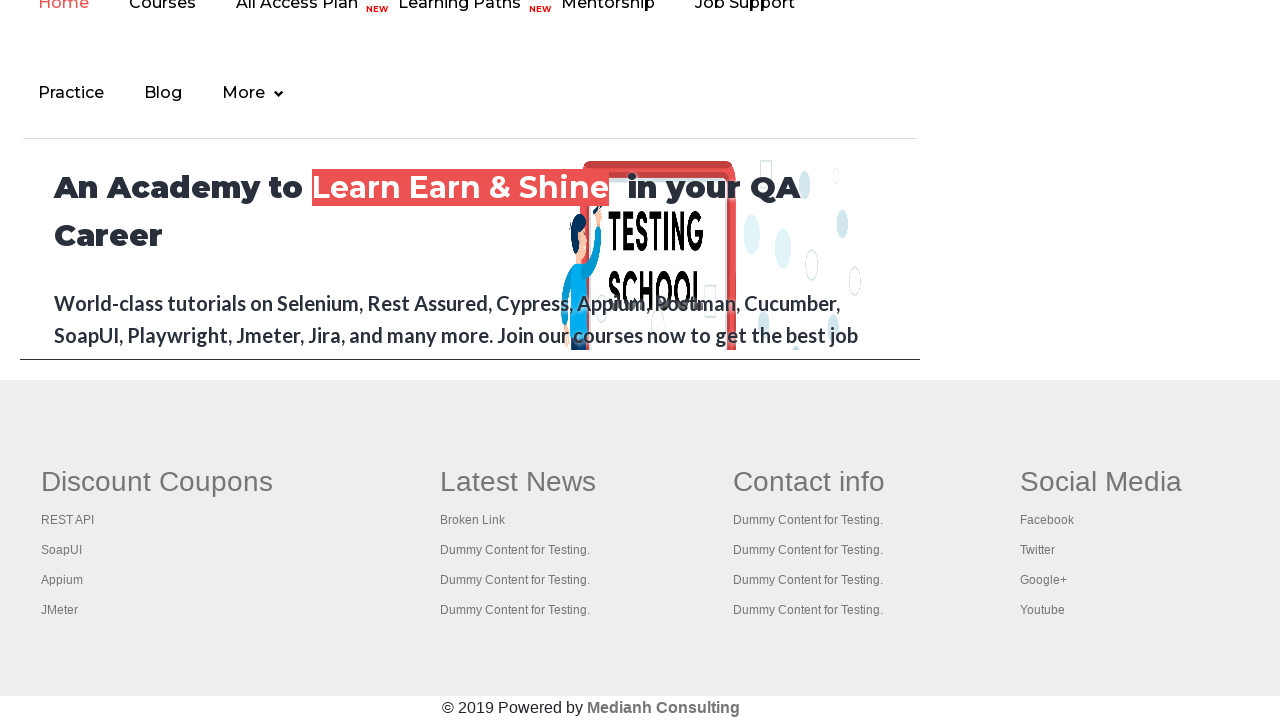

Scrolled footer link into view
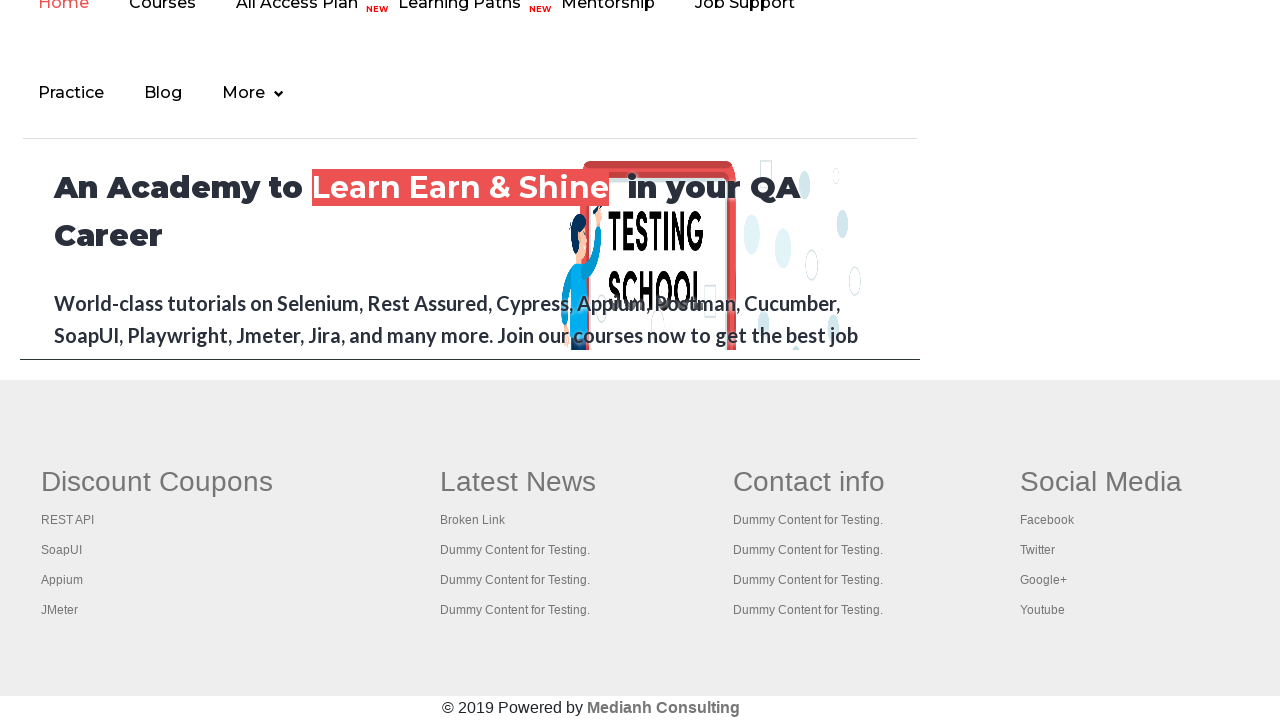

Verified footer link is visible
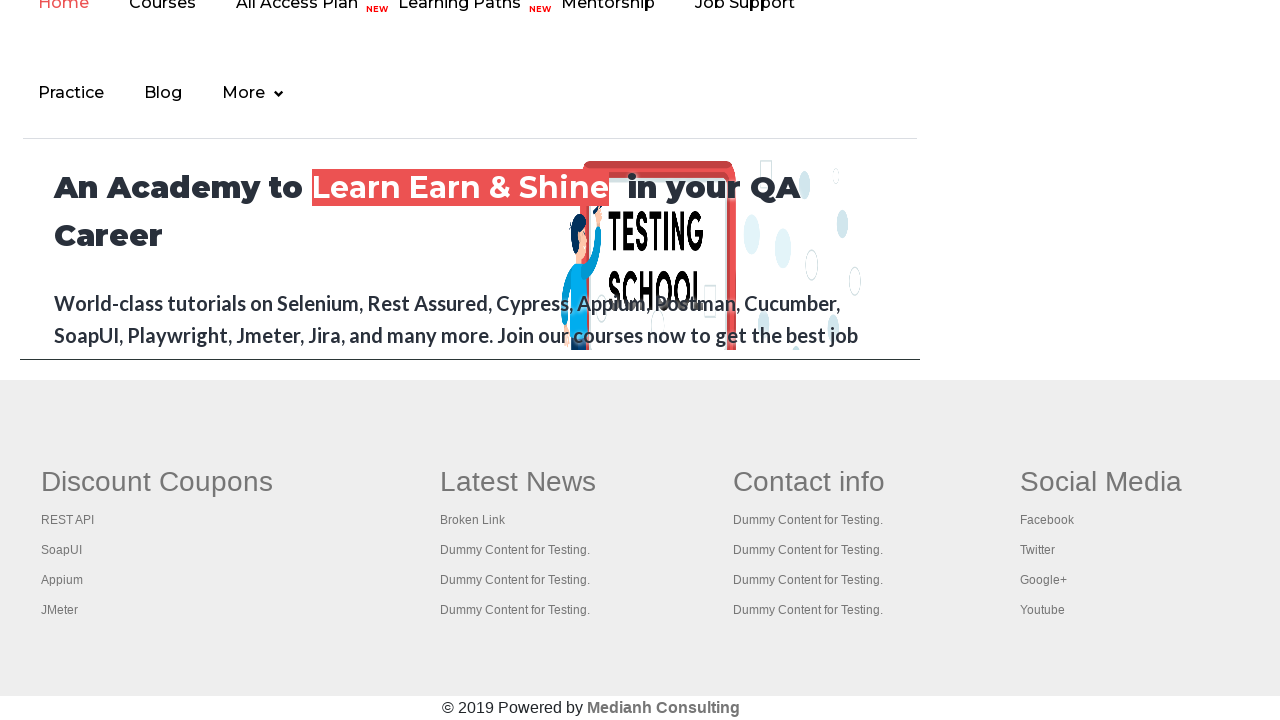

Scrolled footer link into view
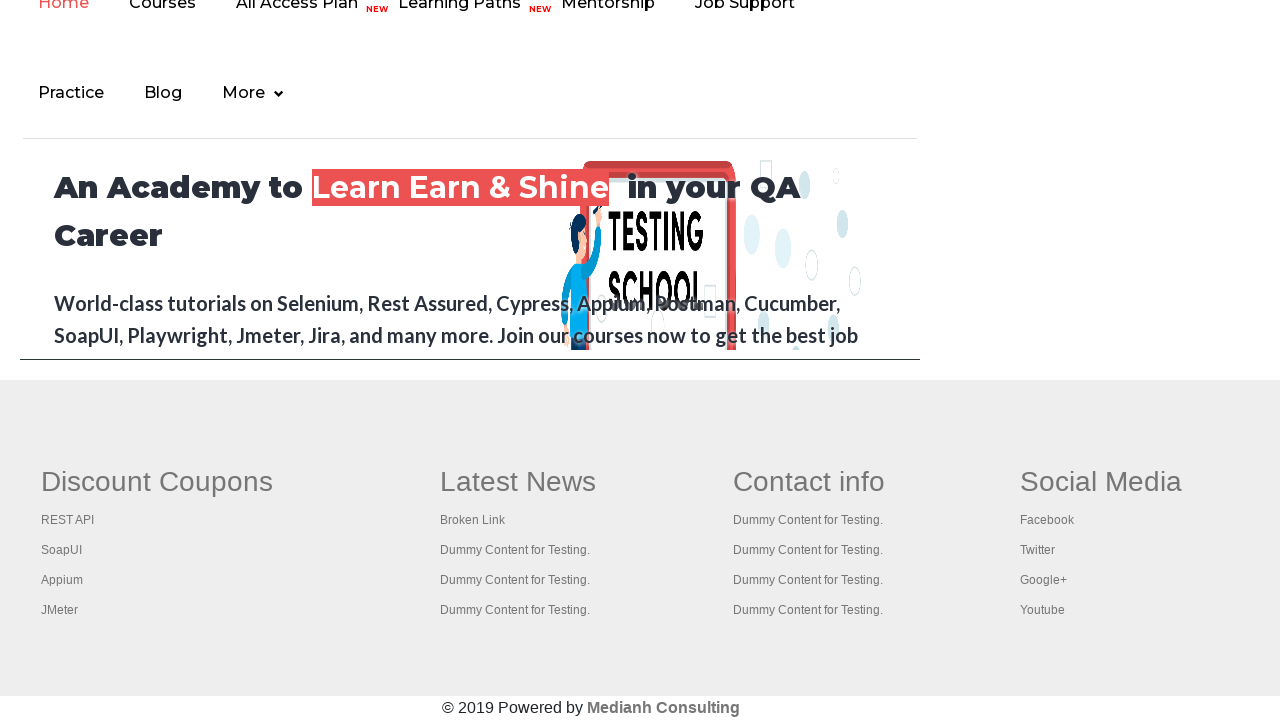

Verified footer link is visible
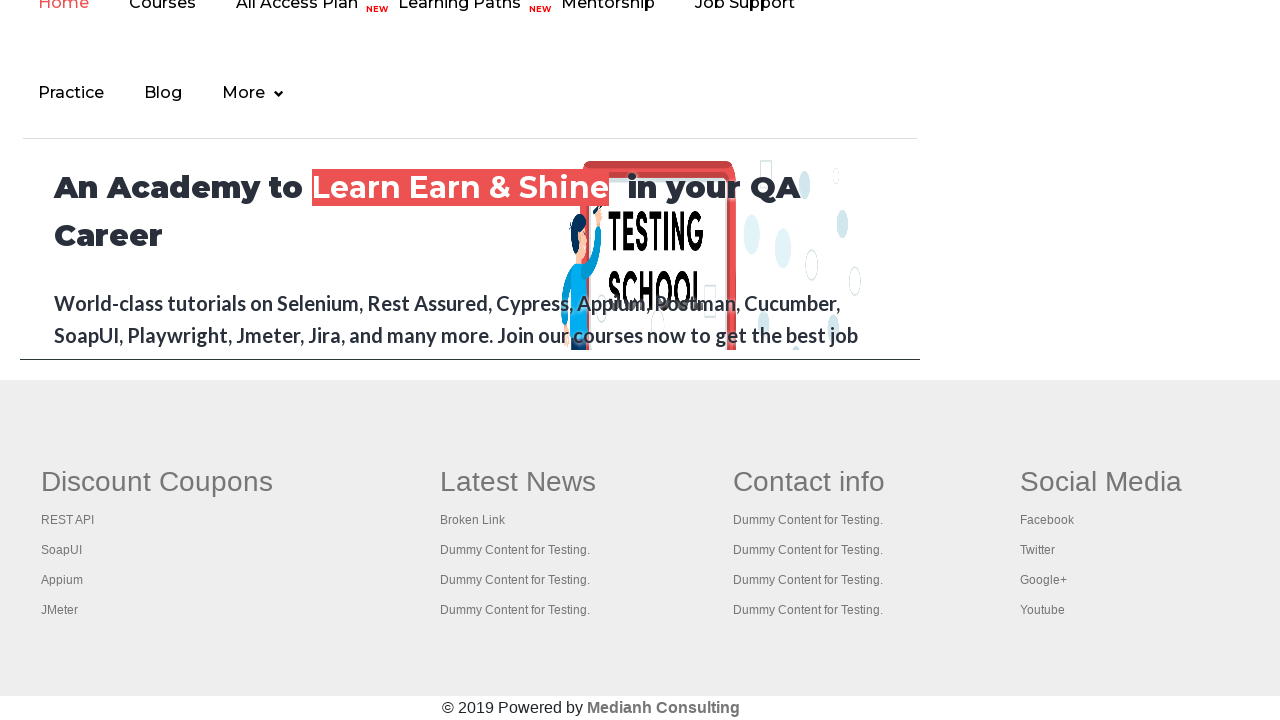

Scrolled footer link into view
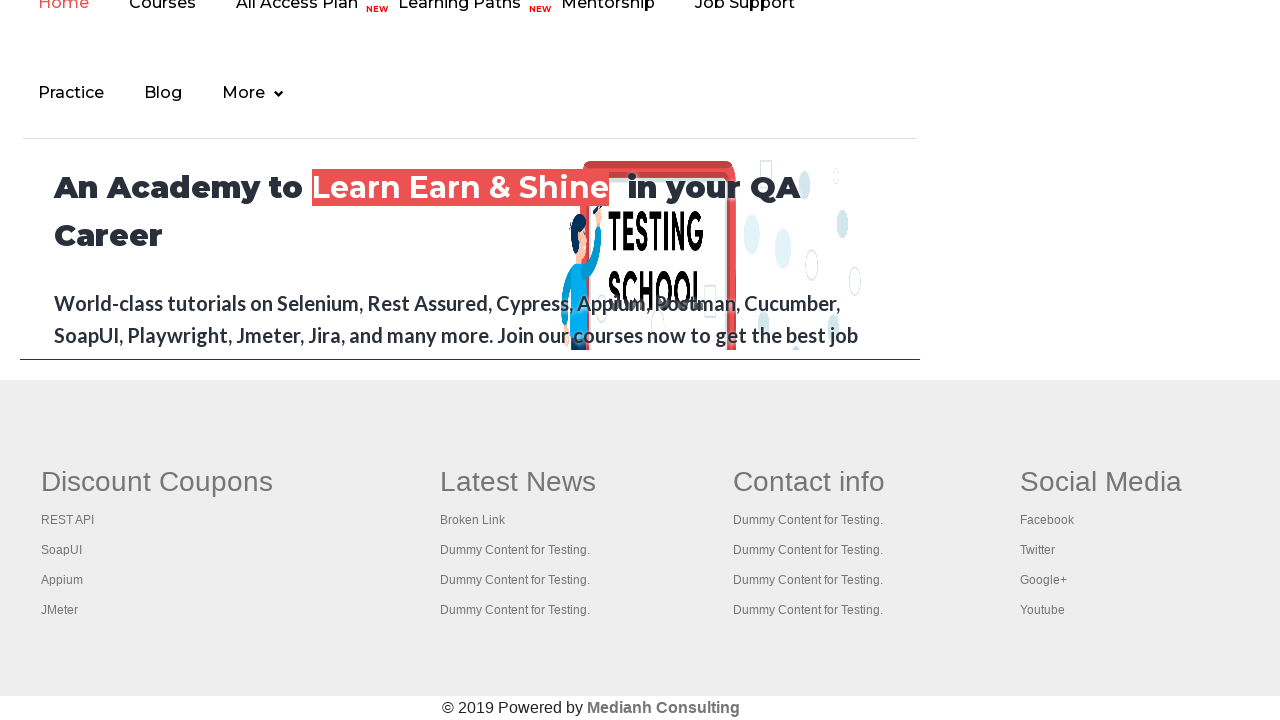

Verified footer link is visible
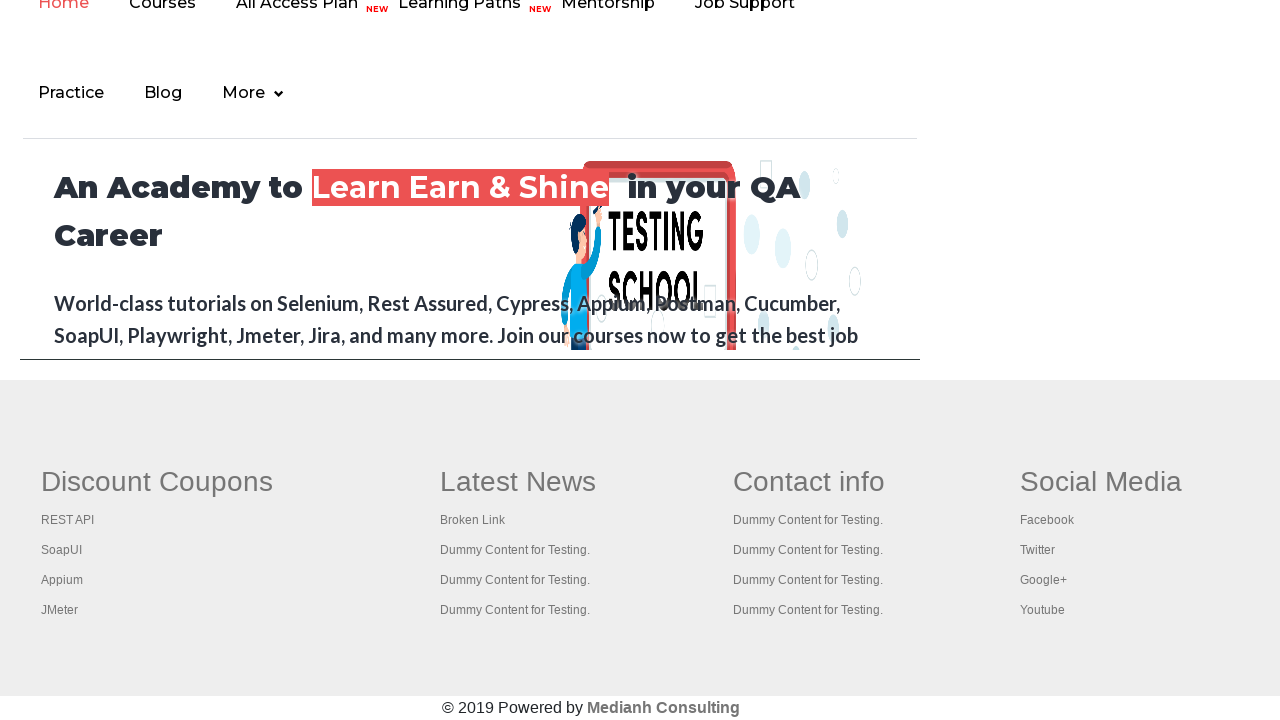

Scrolled footer link into view
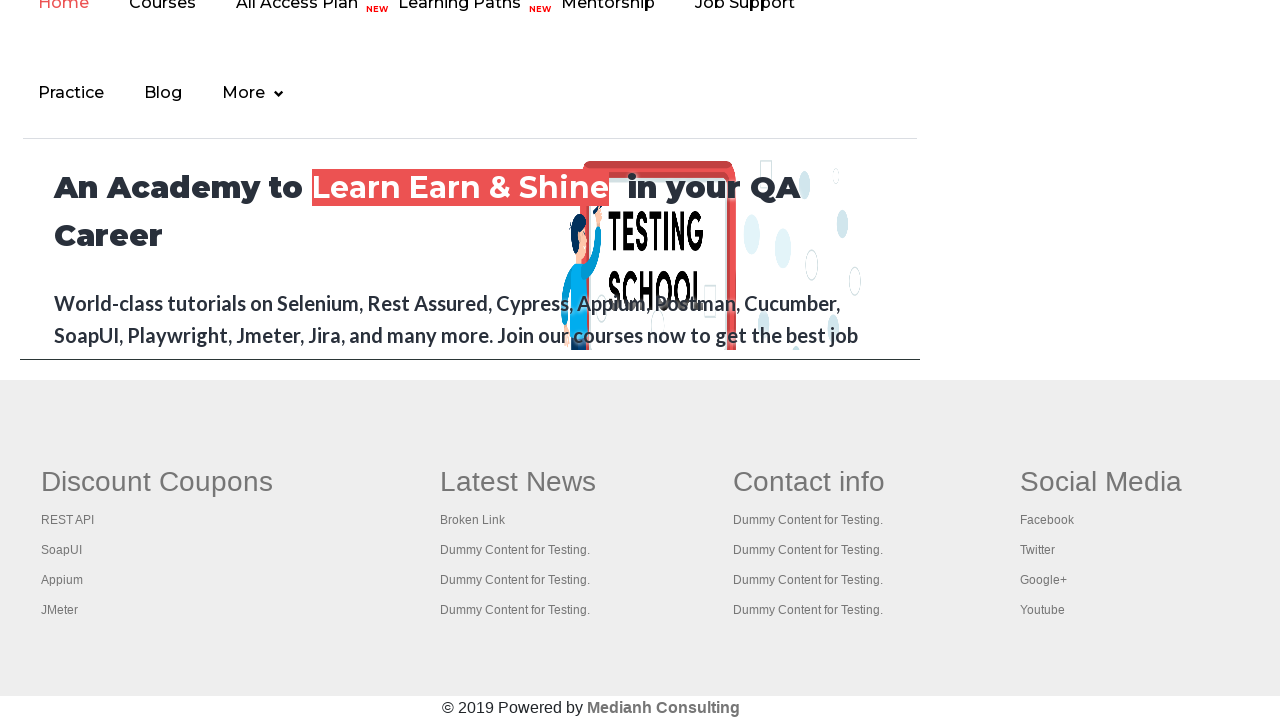

Verified footer link is visible
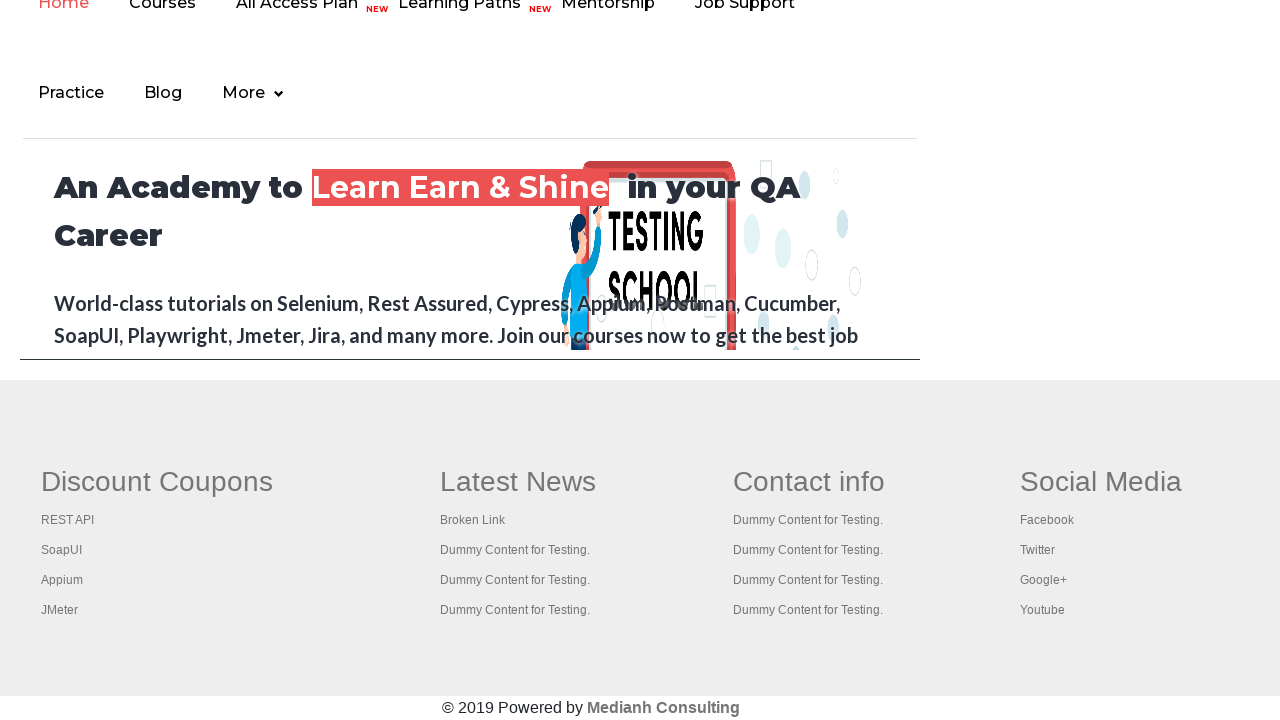

Scrolled footer link into view
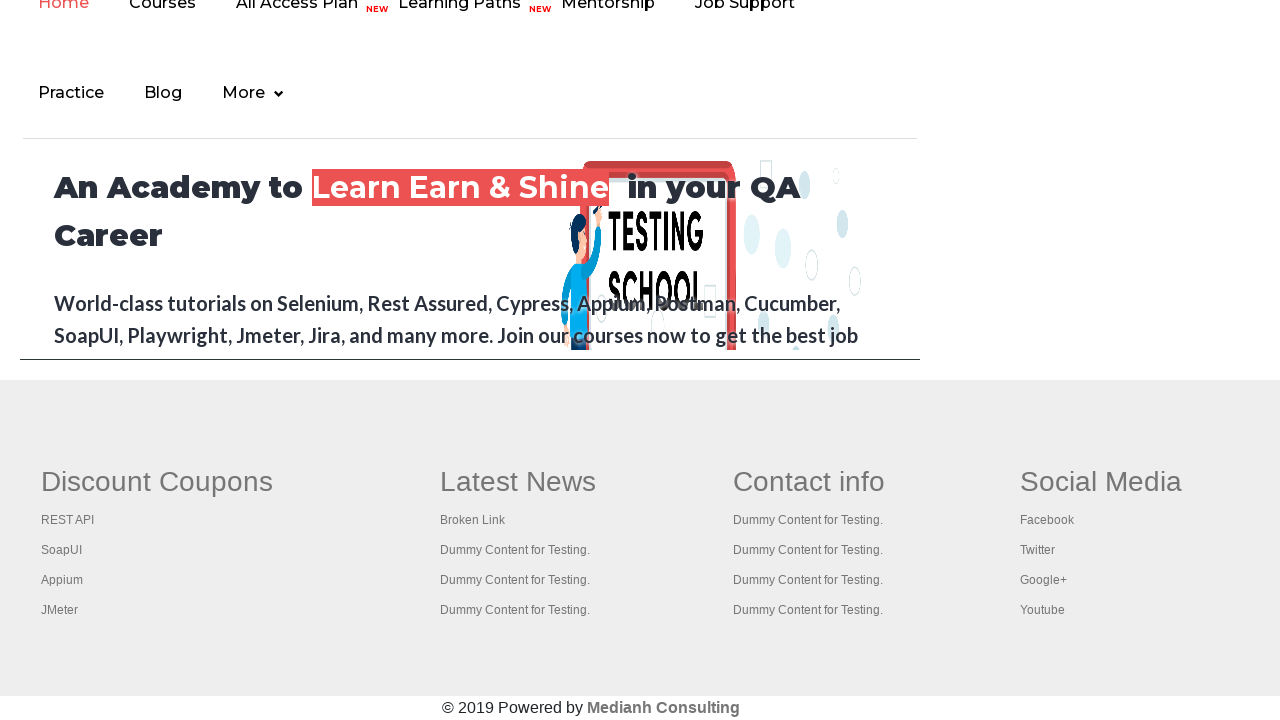

Verified footer link is visible
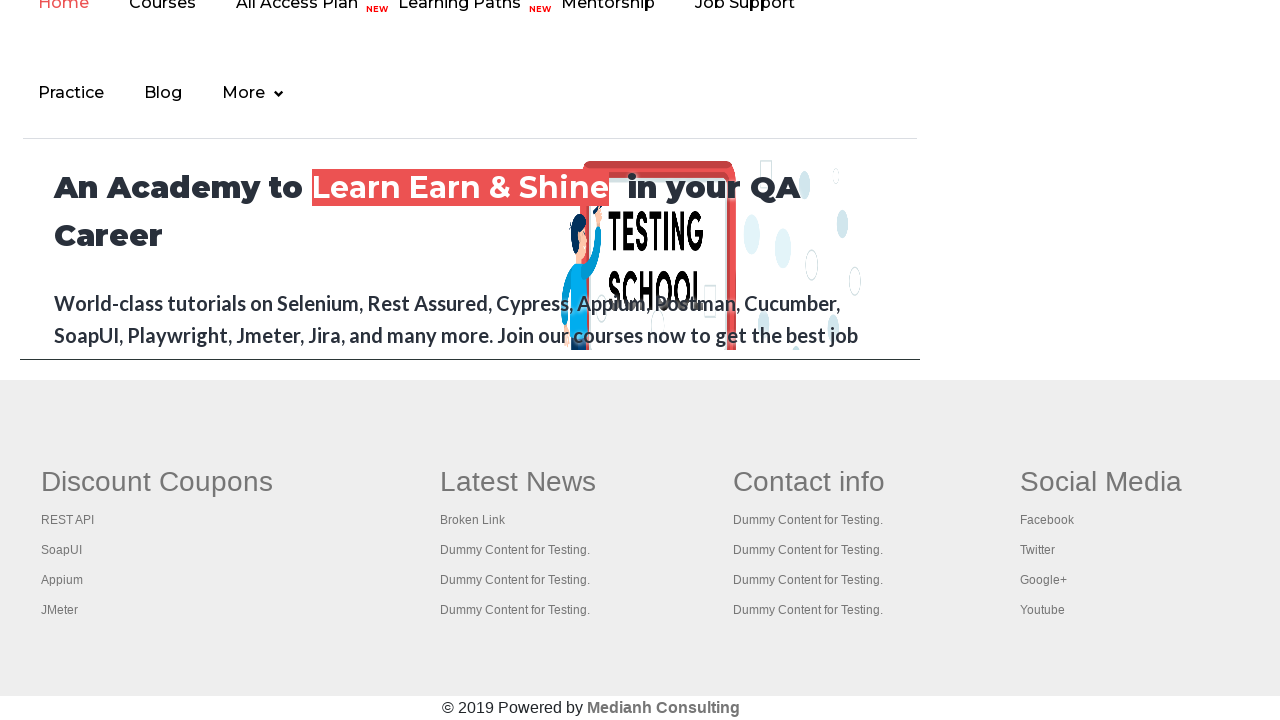

Scrolled footer link into view
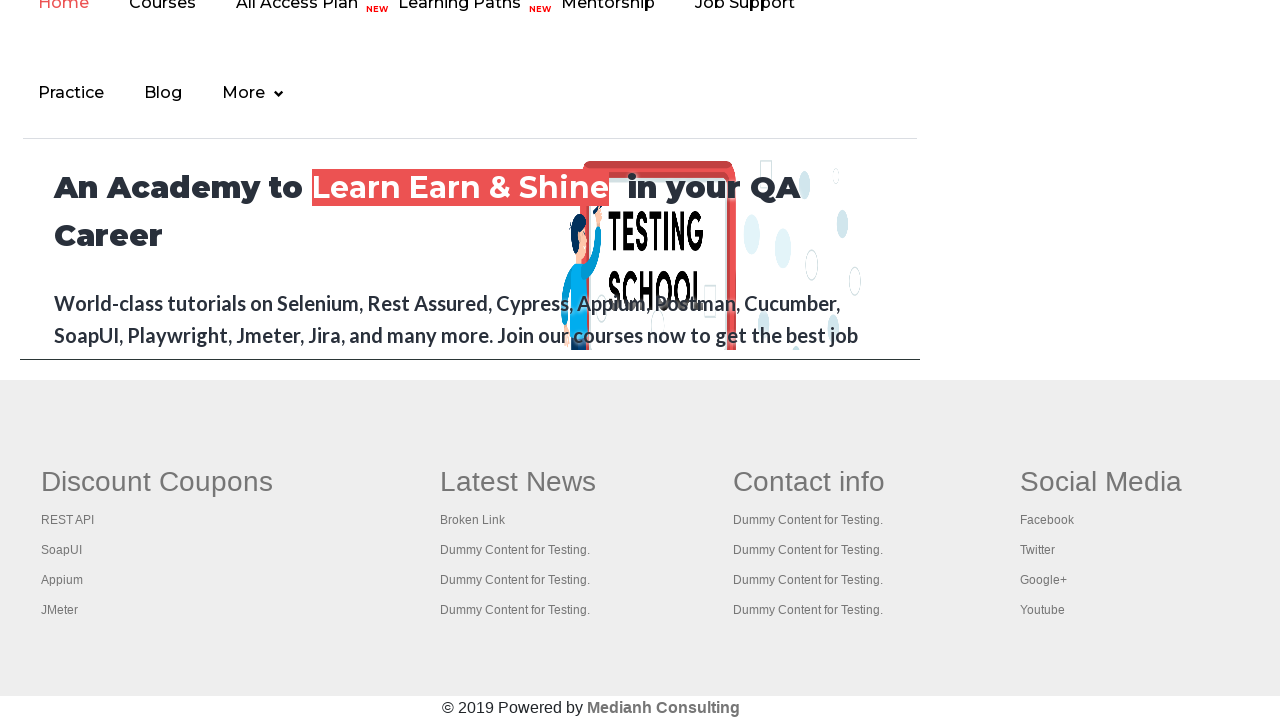

Verified footer link is visible
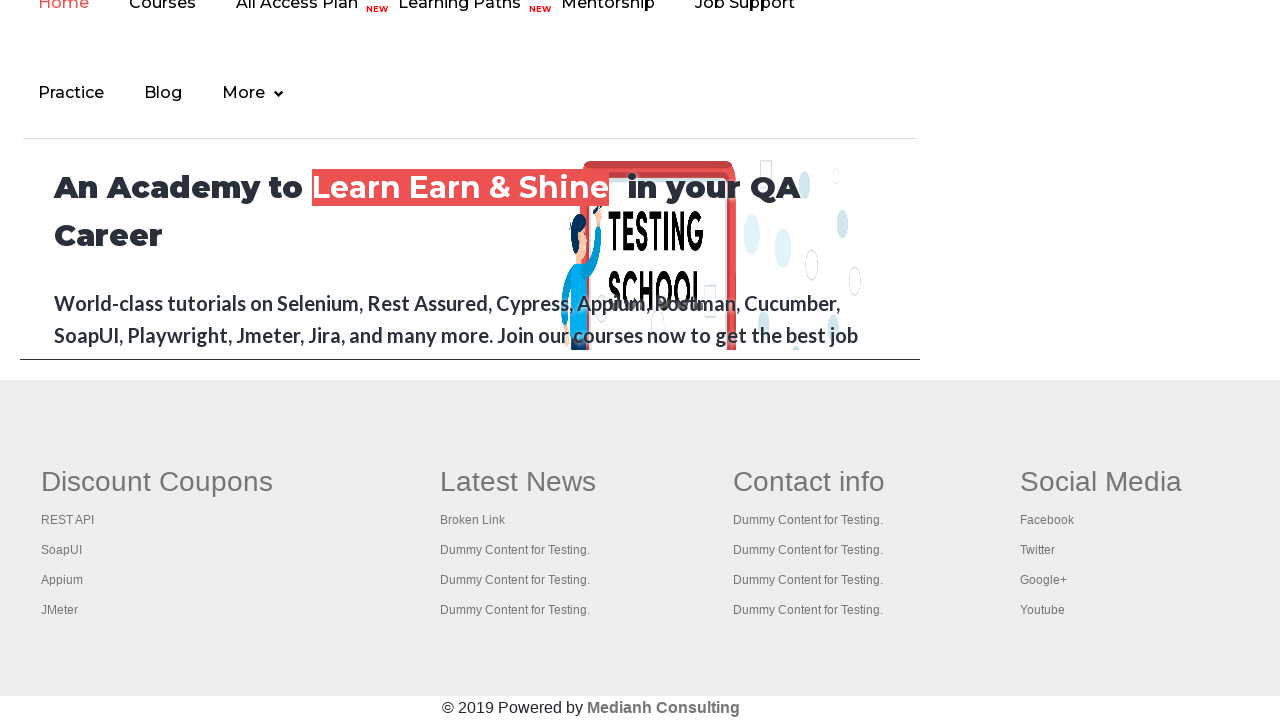

Scrolled footer link into view
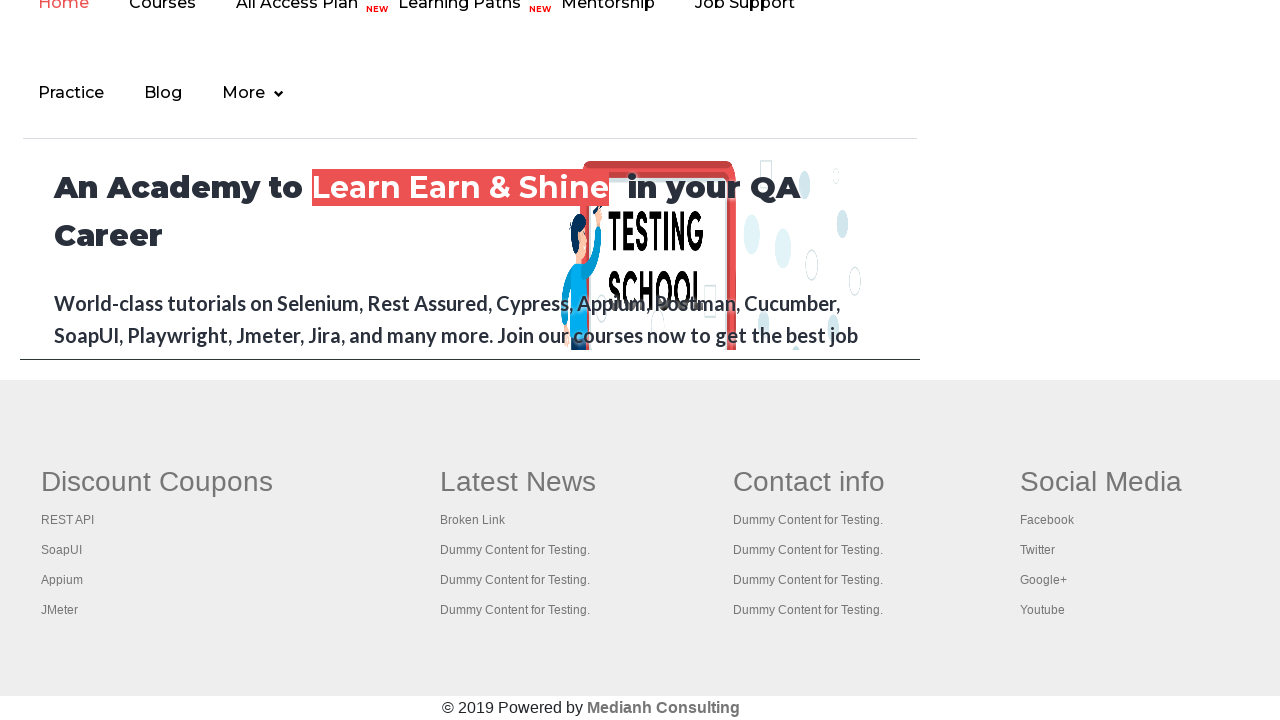

Verified footer link is visible
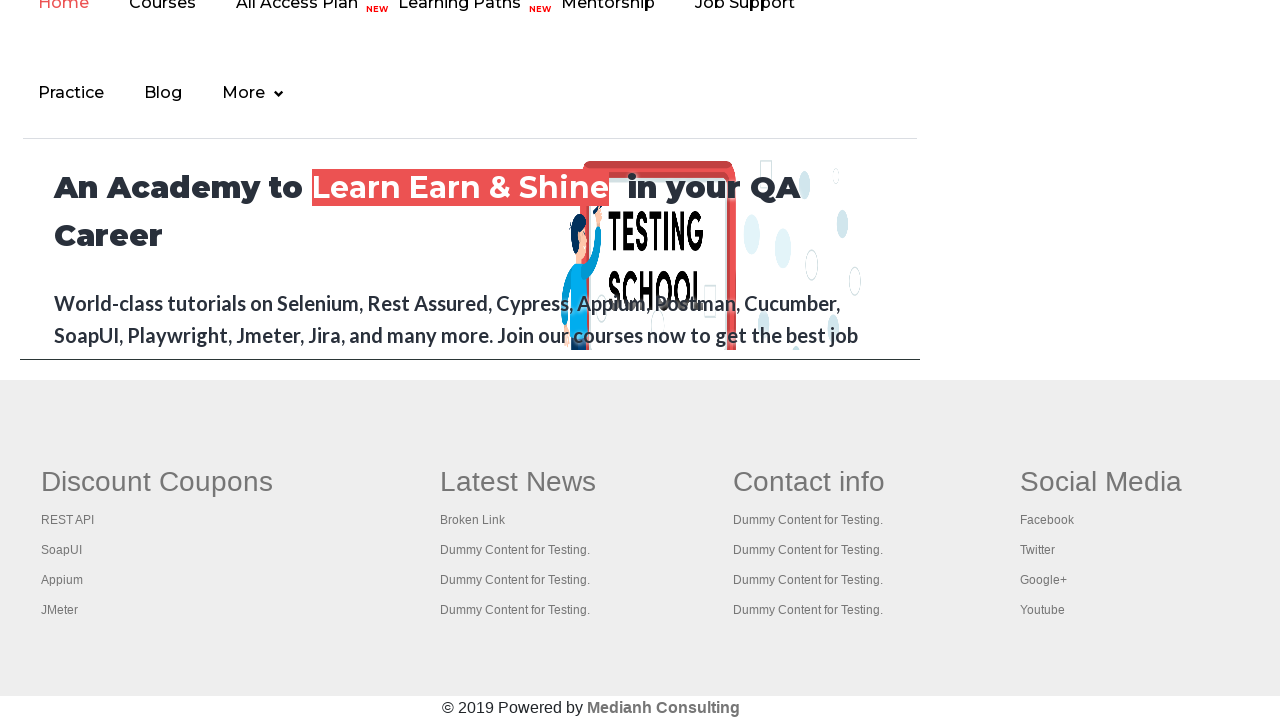

Scrolled footer link into view
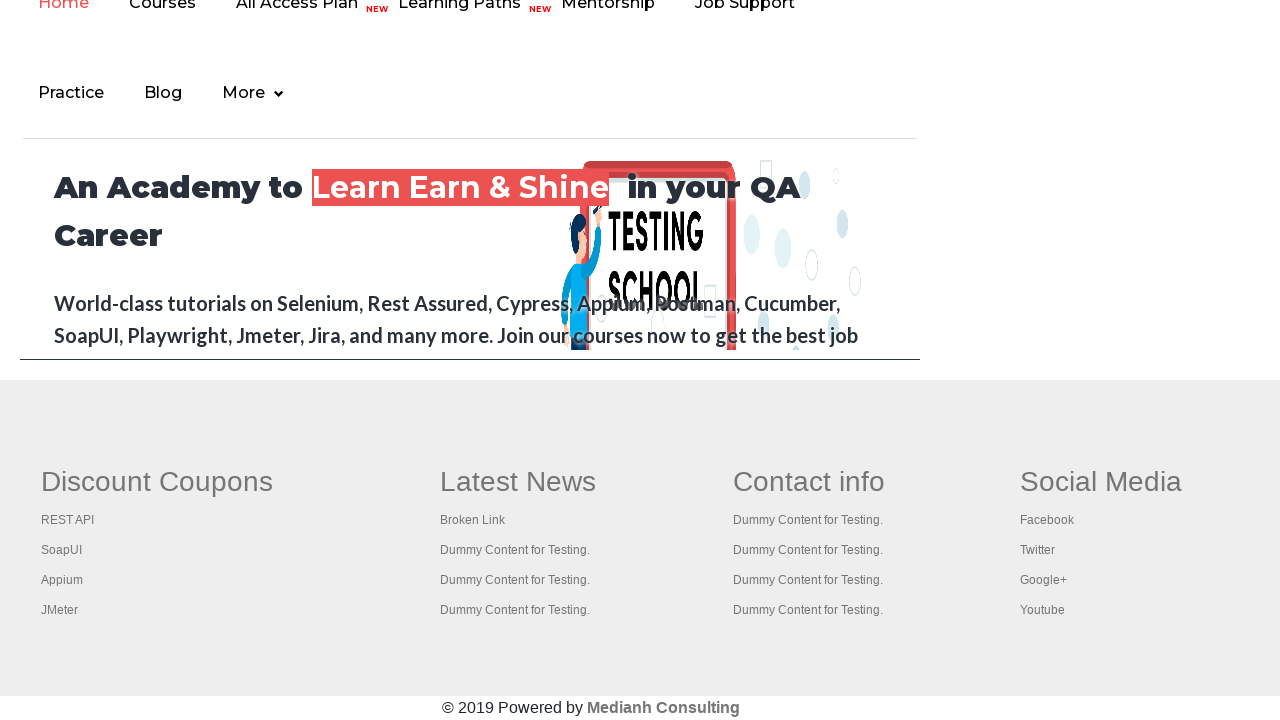

Verified footer link is visible
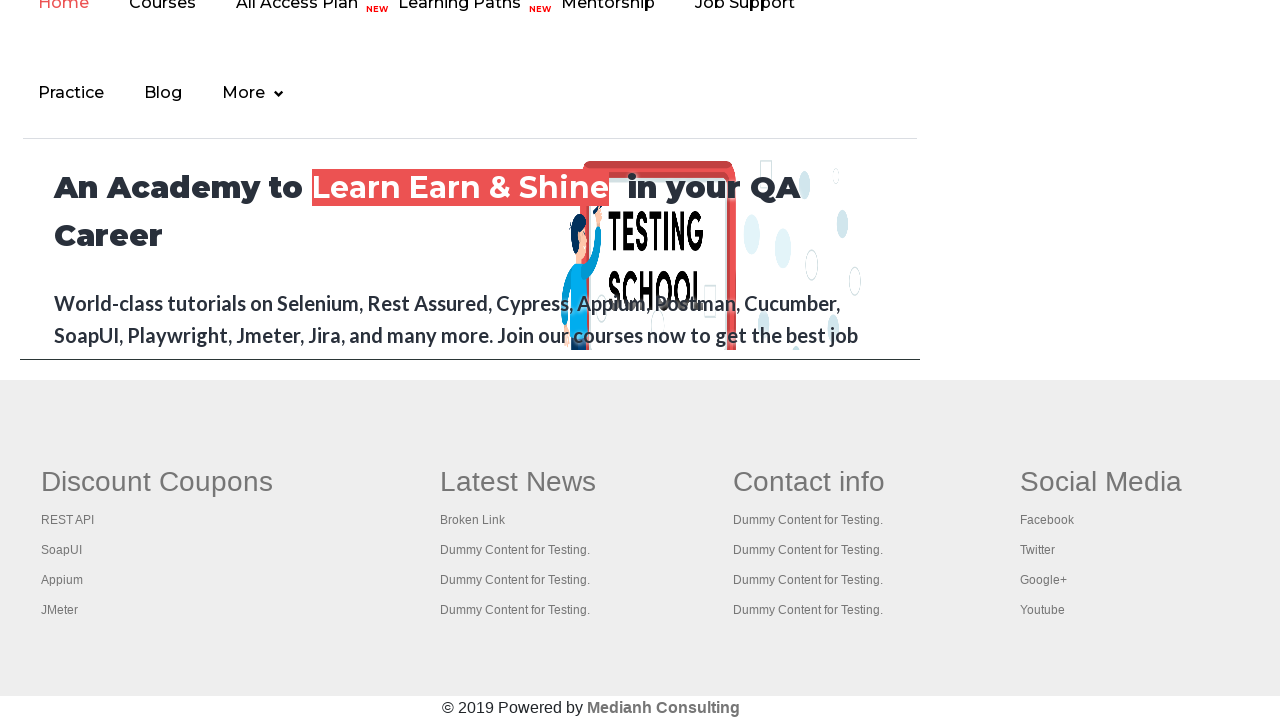

Scrolled footer link into view
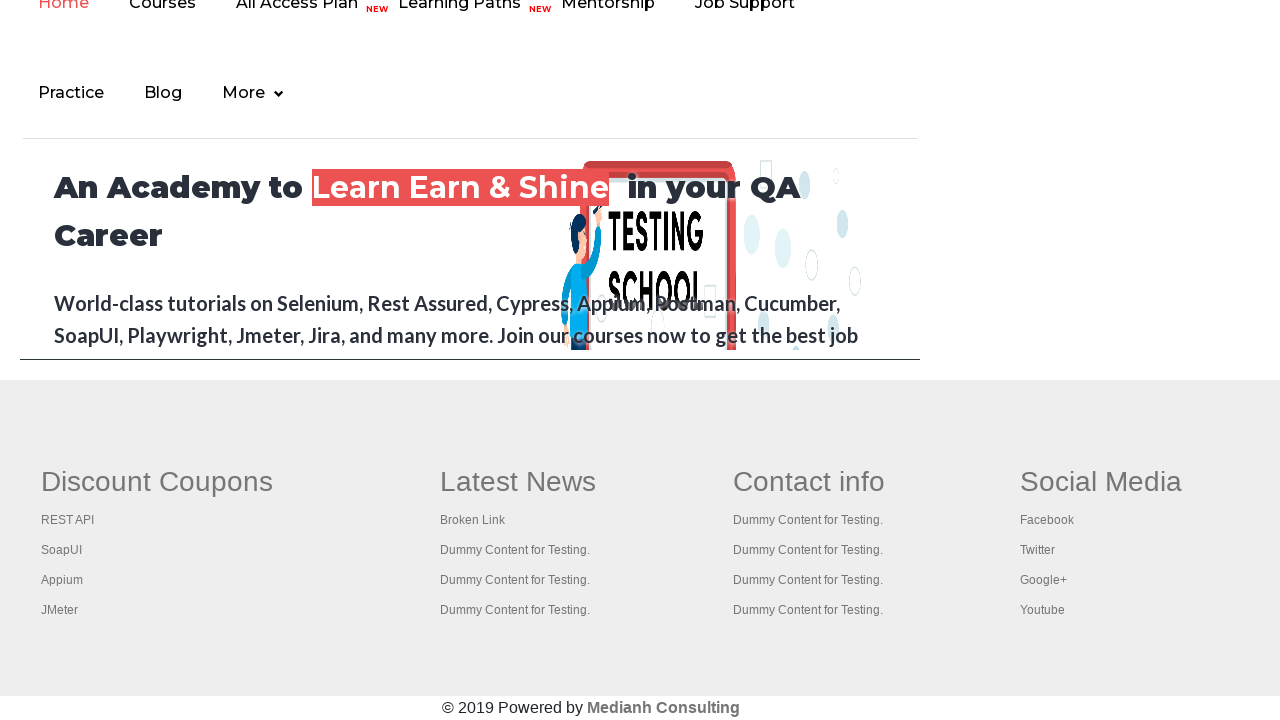

Verified footer link is visible
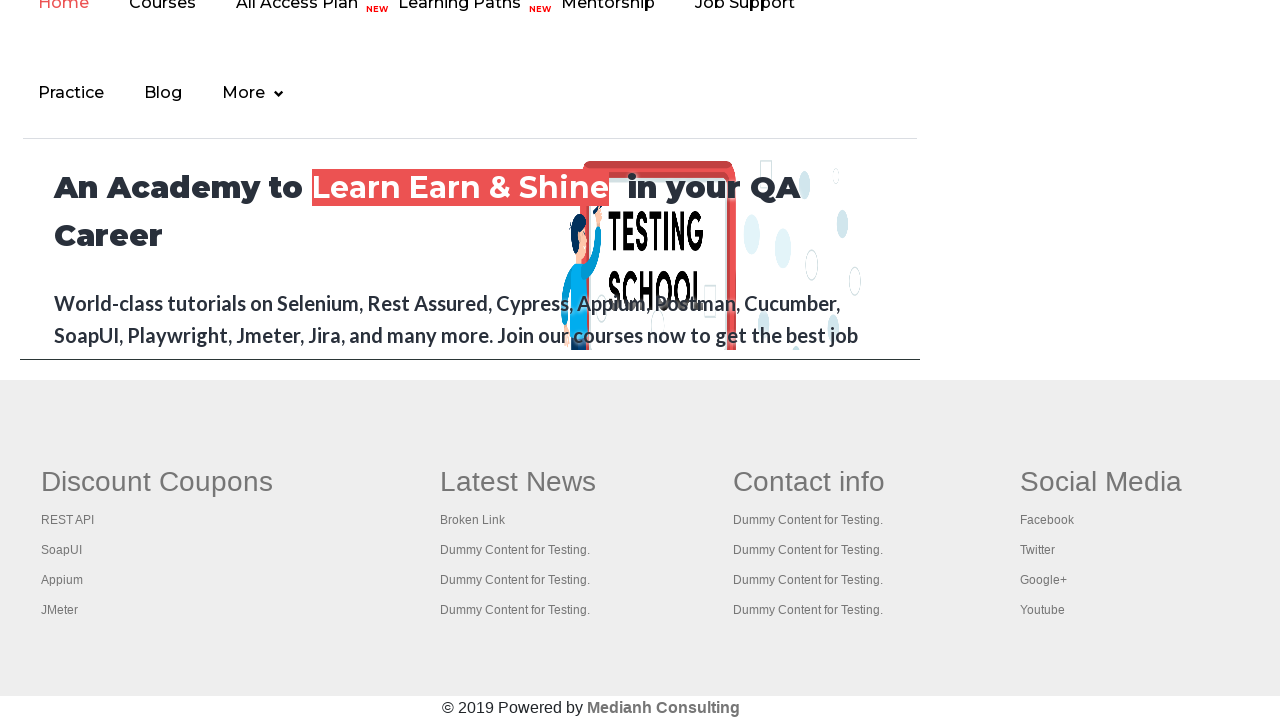

Scrolled footer link into view
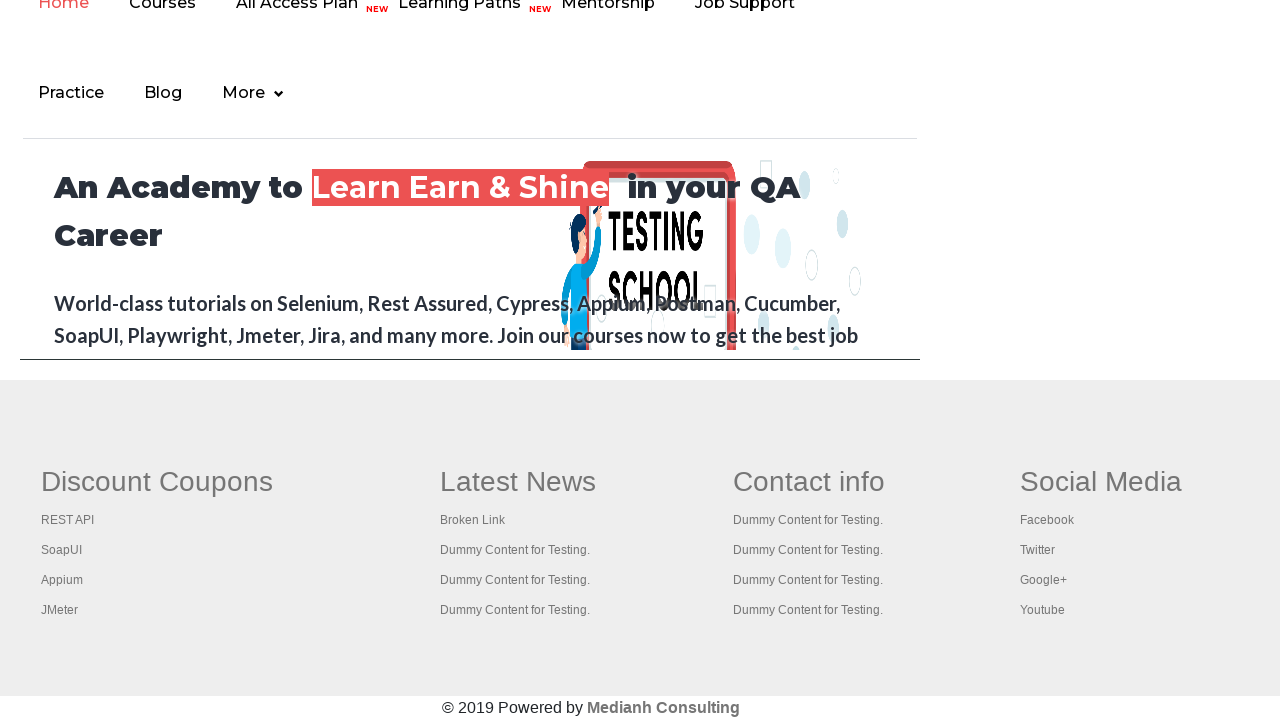

Verified footer link is visible
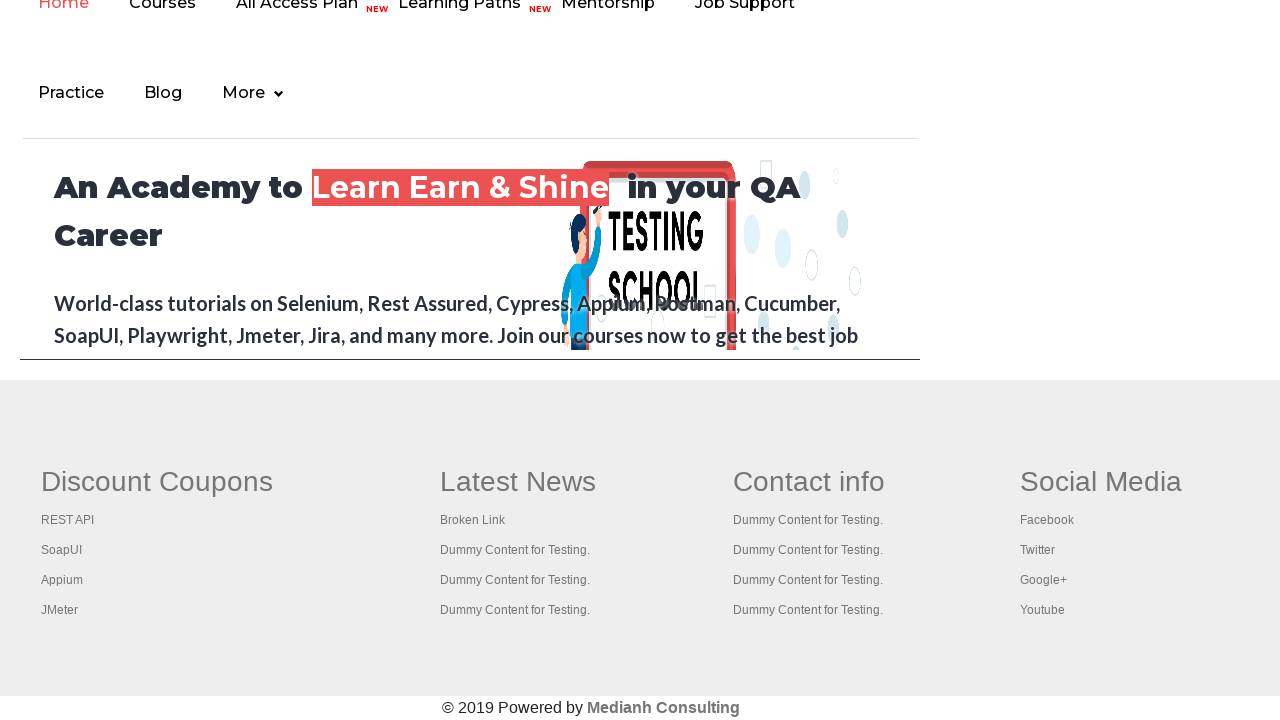

Scrolled footer link into view
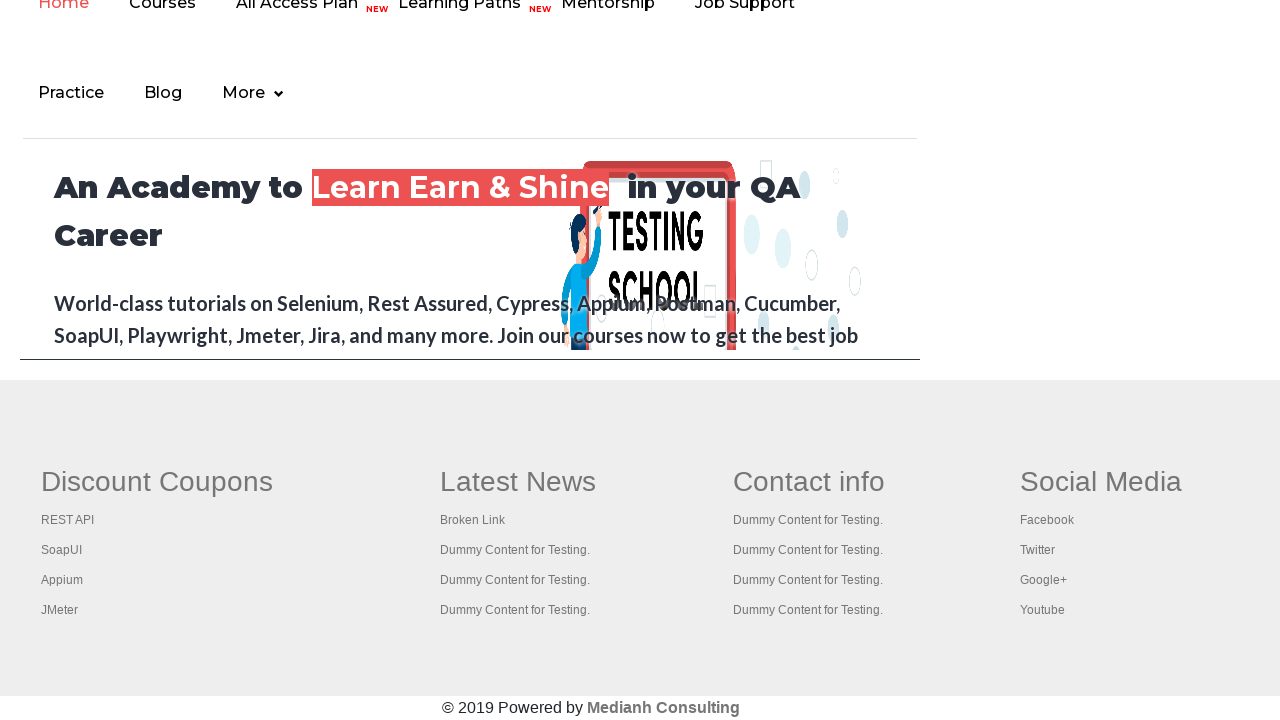

Verified footer link is visible
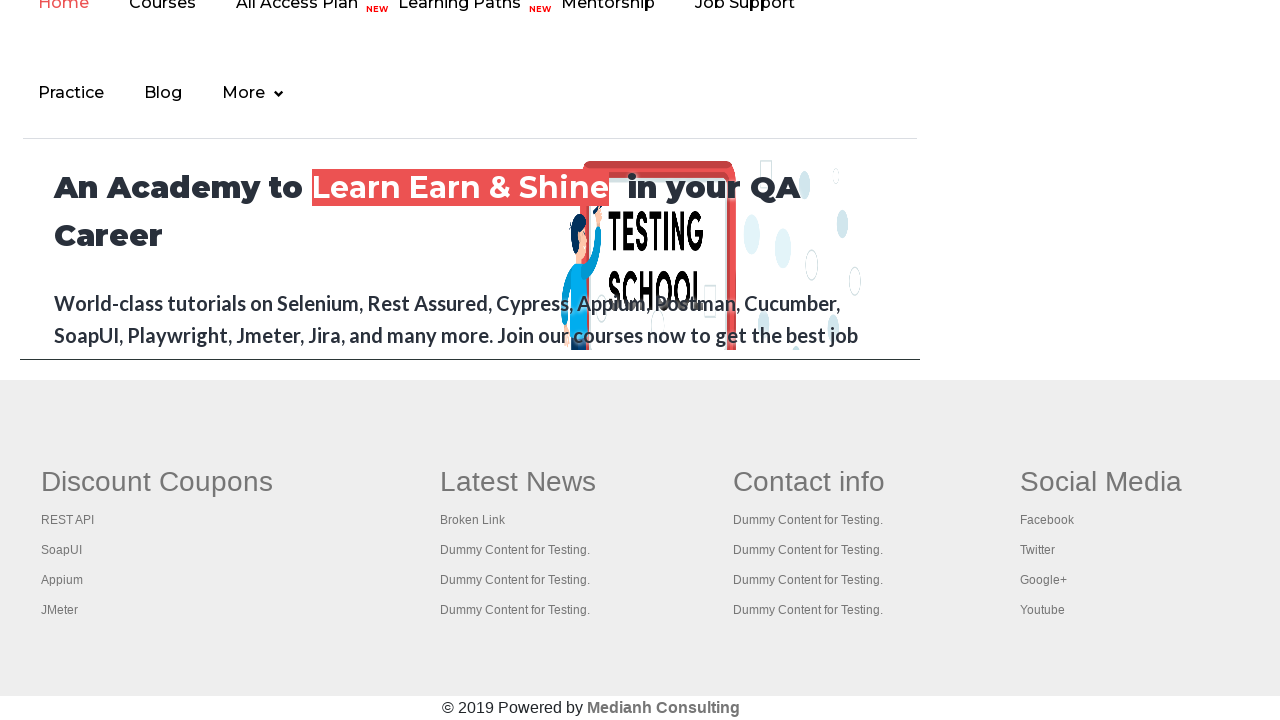

Scrolled footer link into view
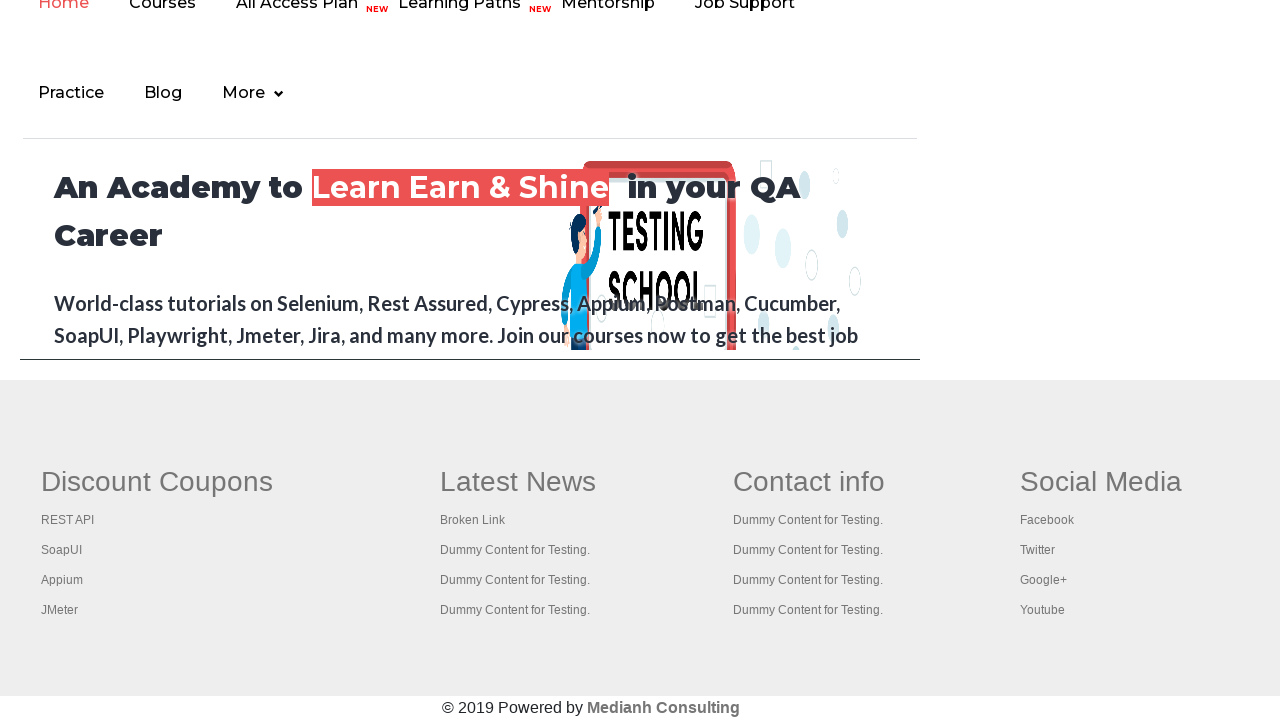

Verified footer link is visible
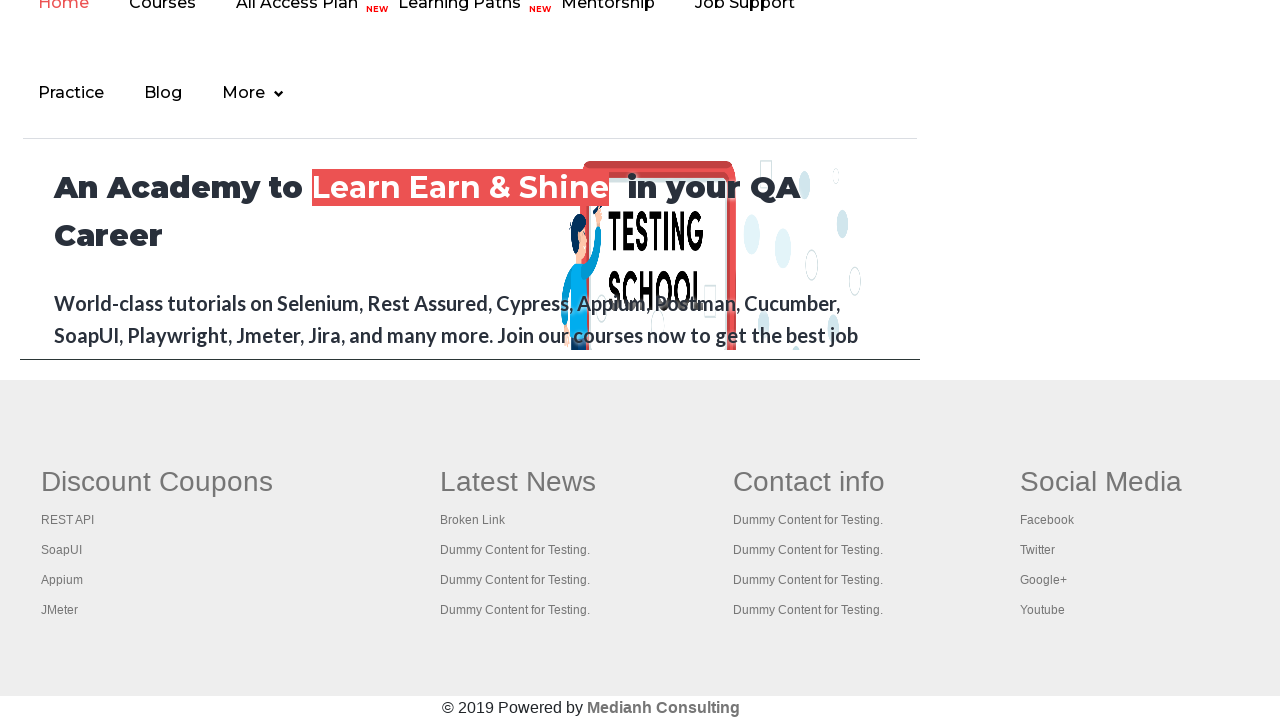

Scrolled footer link into view
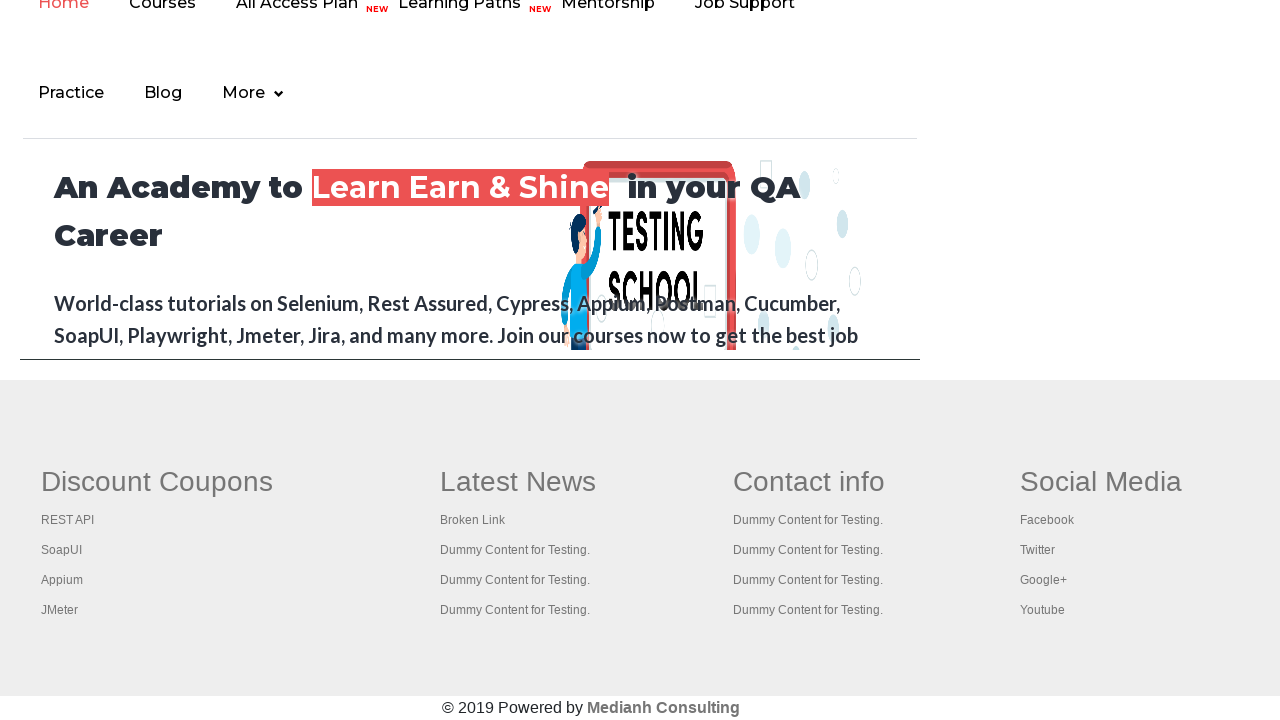

Verified footer link is visible
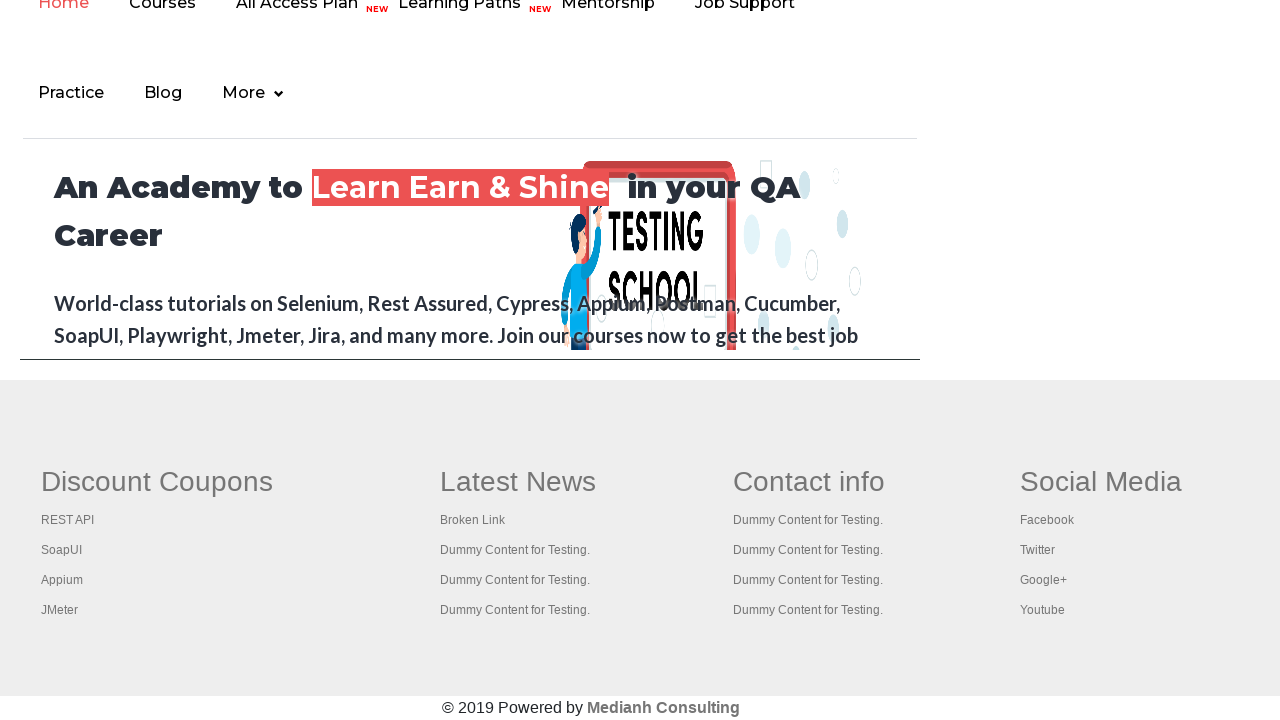

Scrolled footer link into view
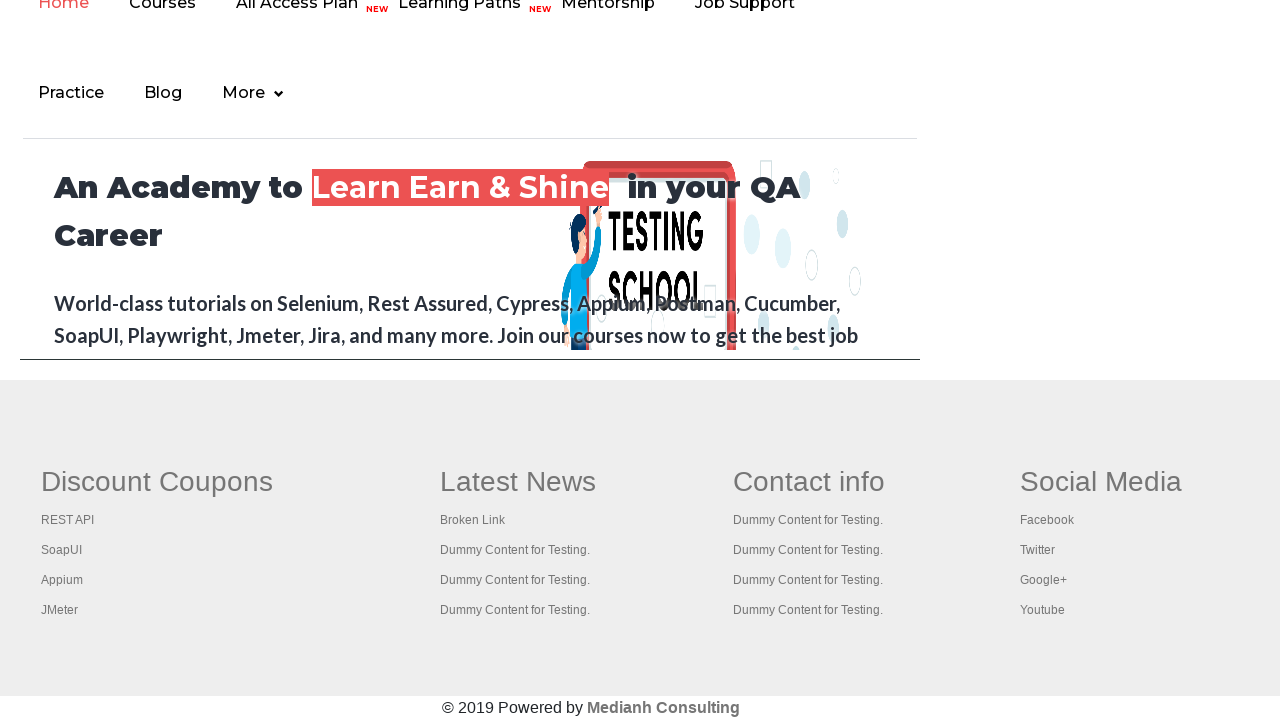

Verified footer link is visible
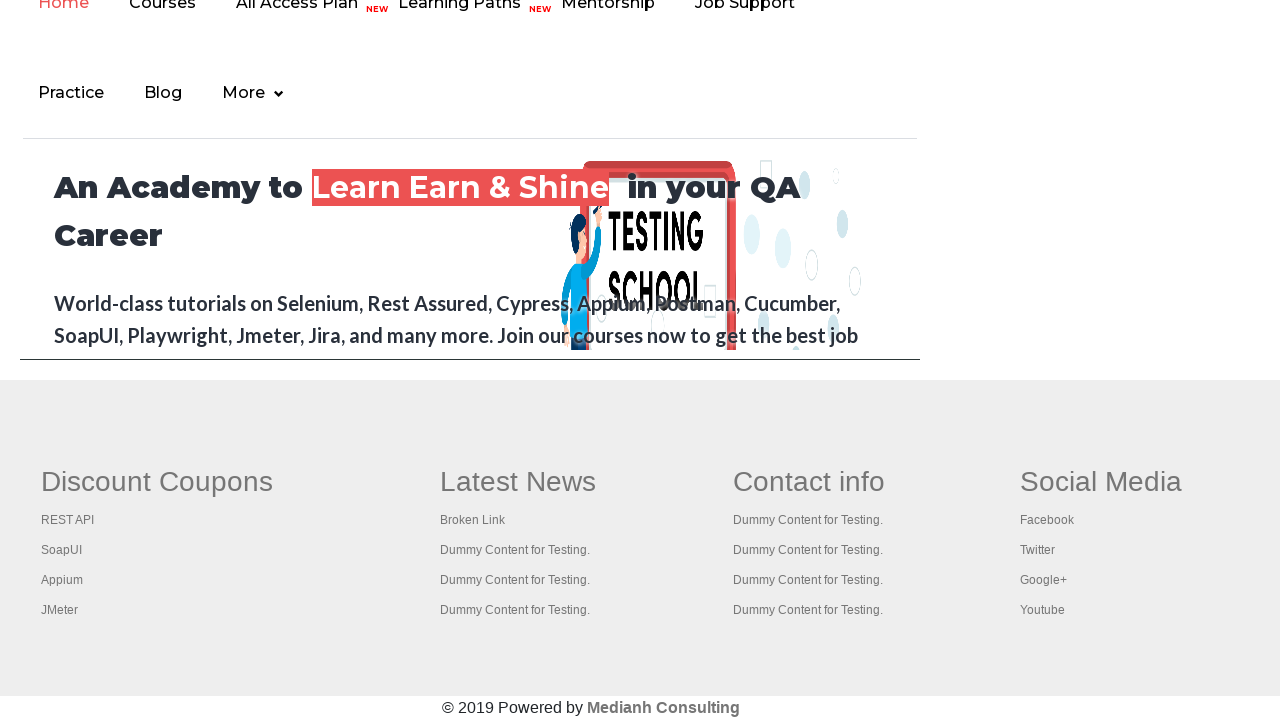

Scrolled footer link into view
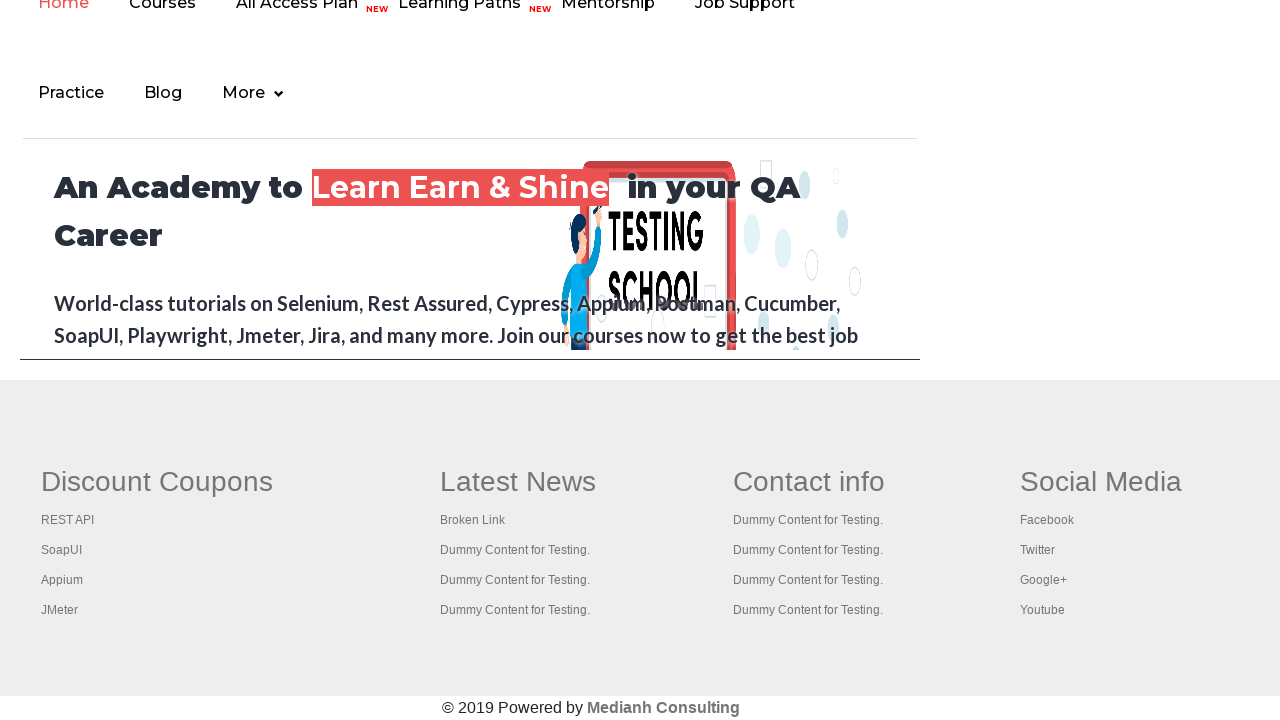

Verified footer link is visible
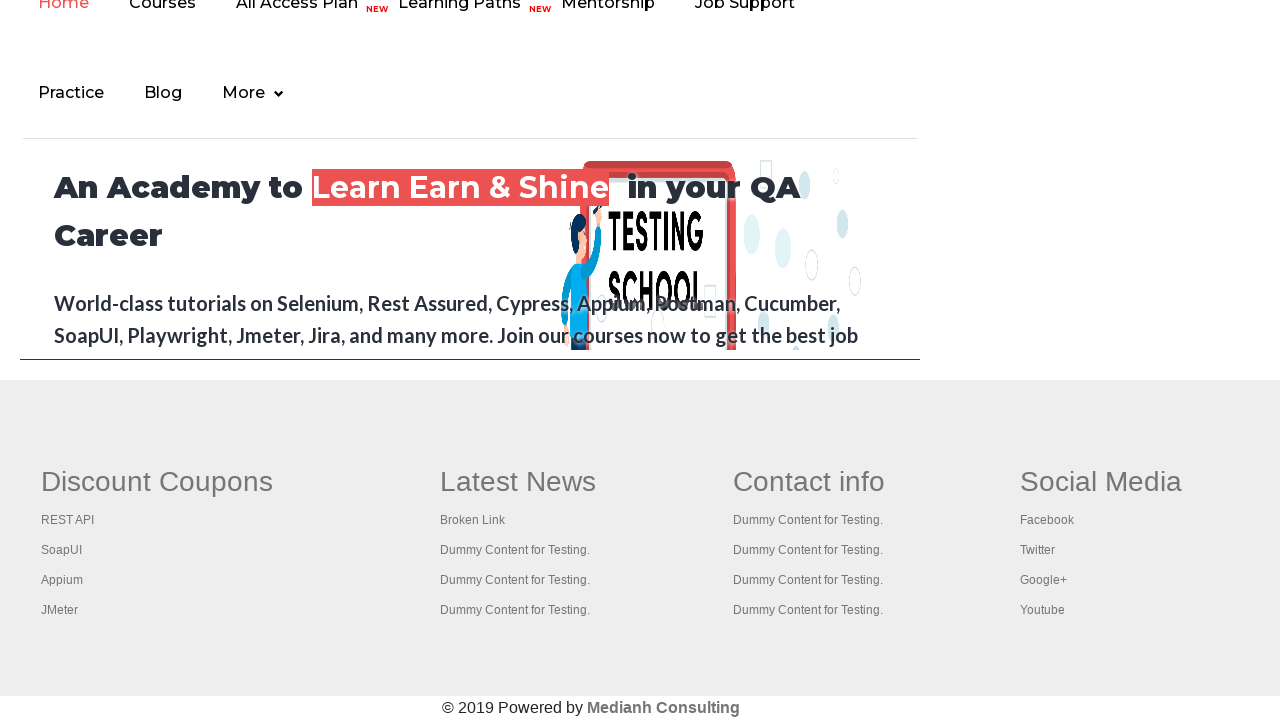

Scrolled footer link into view
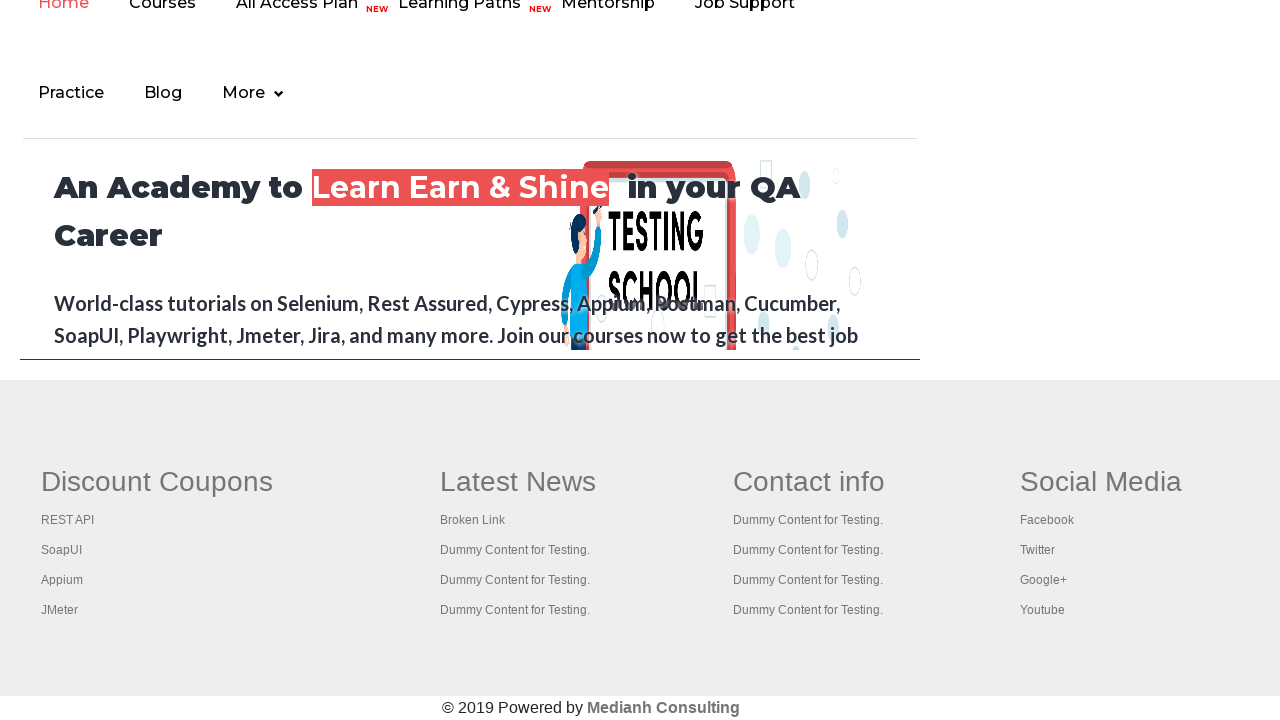

Verified footer link is visible
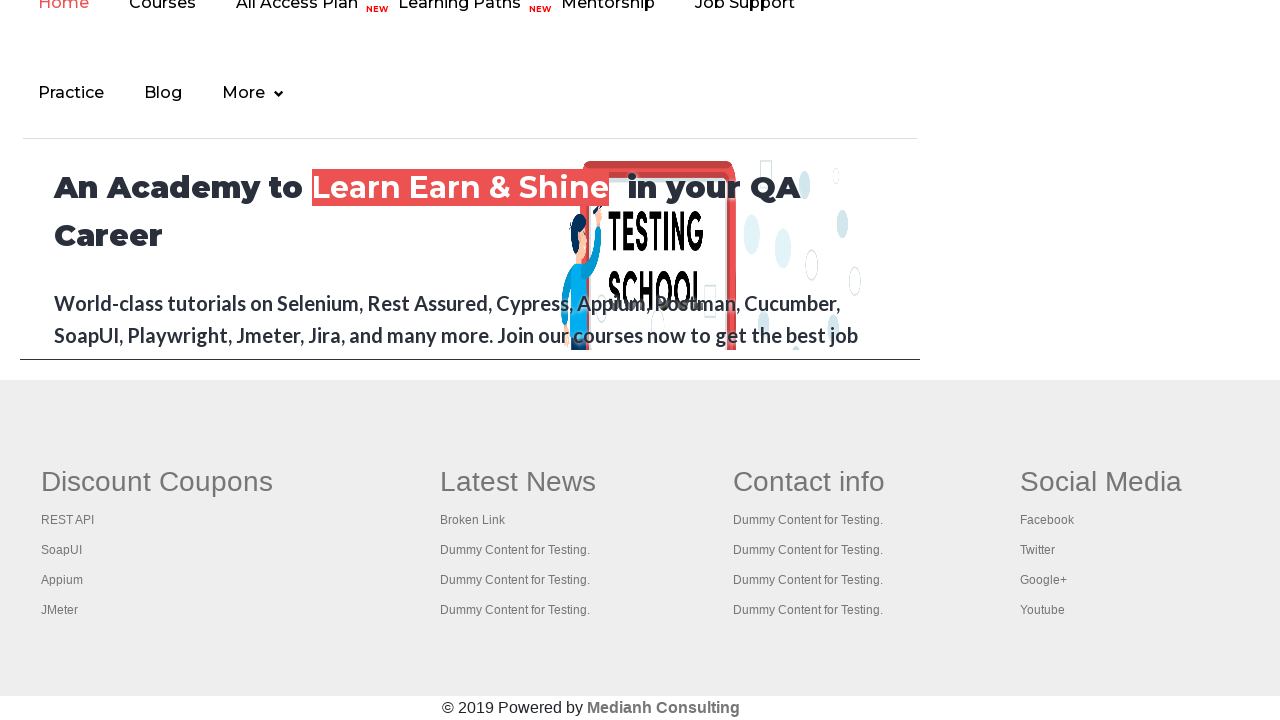

Scrolled footer link into view
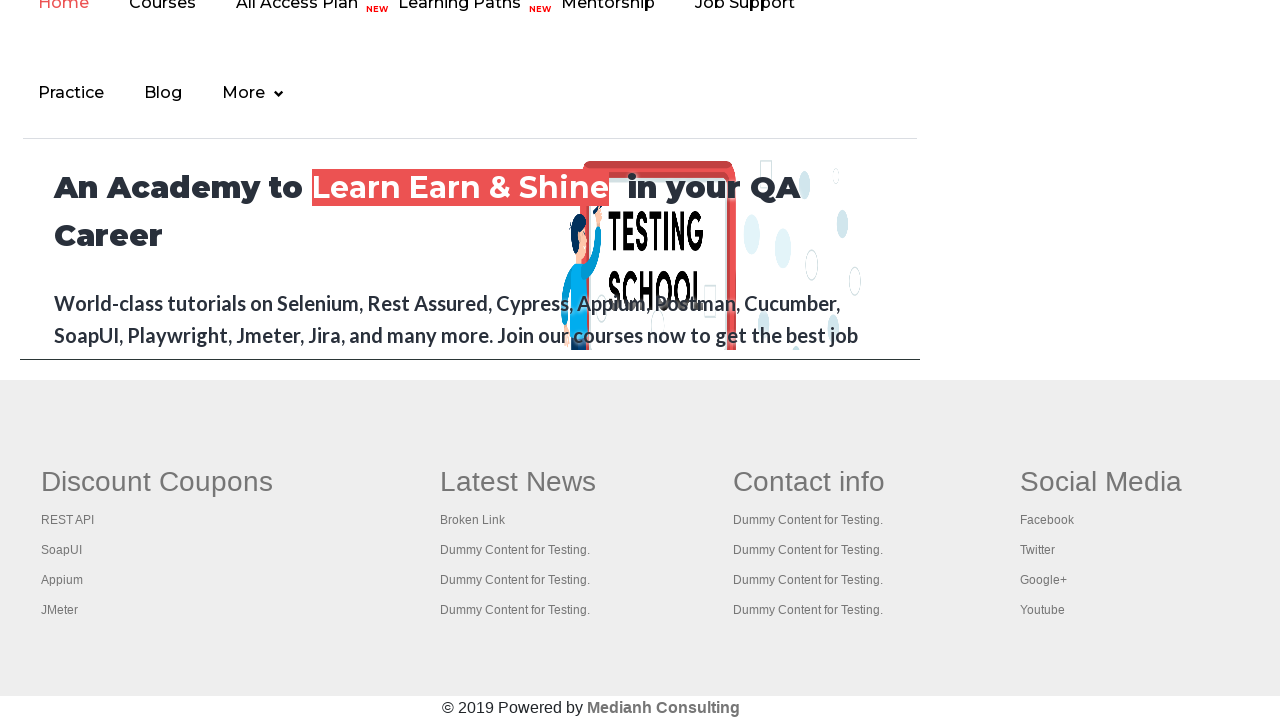

Verified footer link is visible
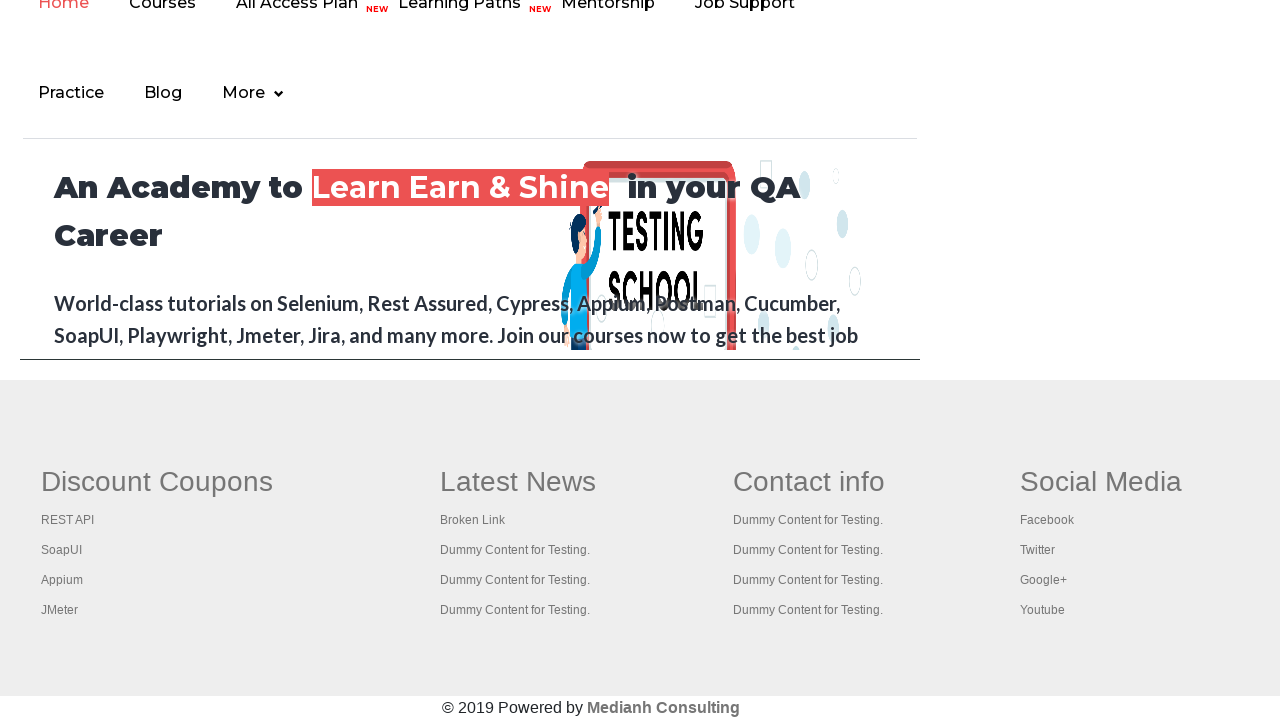

Scrolled footer link into view
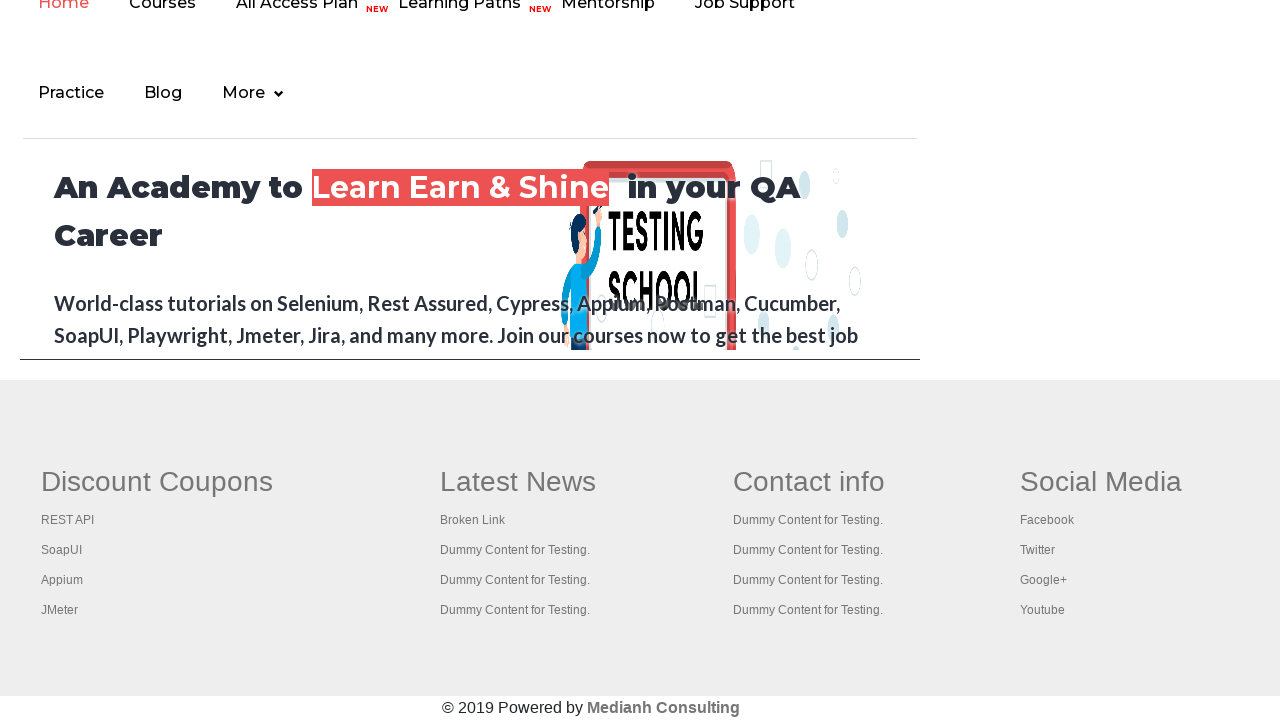

Verified footer link is visible
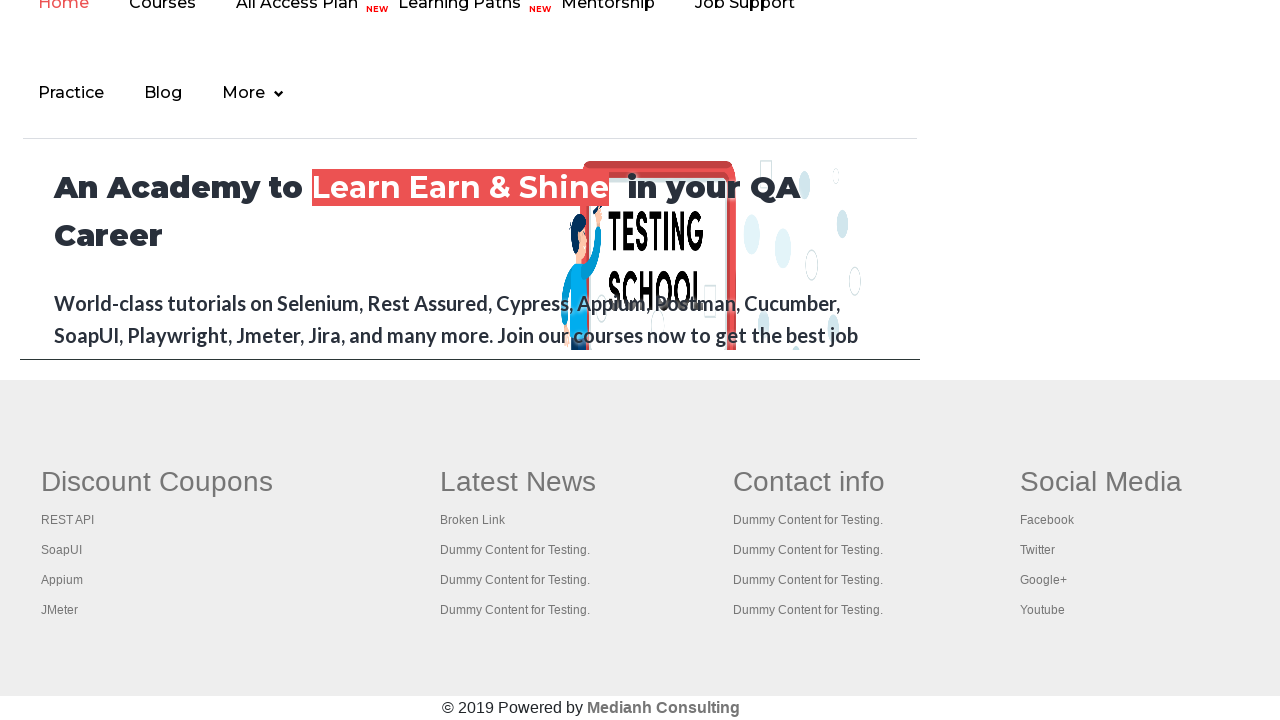

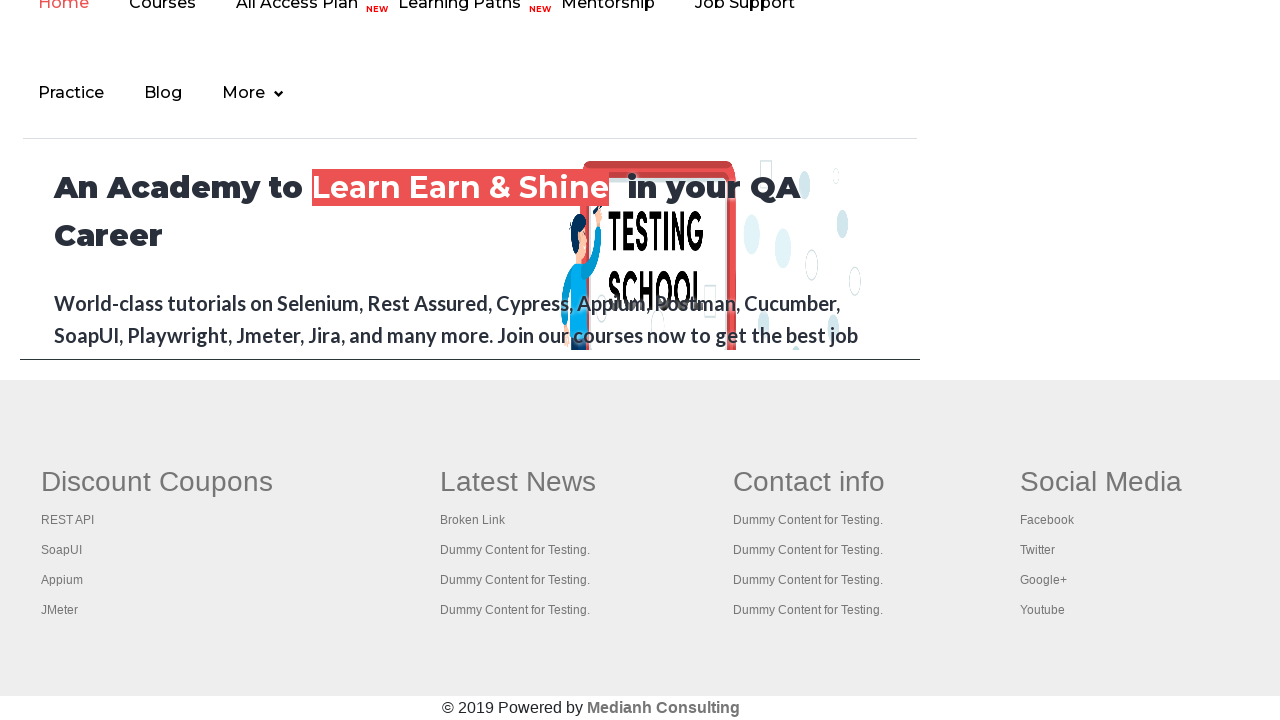